Navigates to Neighborhood91 website, collects all main navigation menu URLs, then visits each page while handling video elements, hiding UI elements like scroll-to-top buttons and map markers, and scrolling through the full page content.

Starting URL: https://neighborhood91.com/

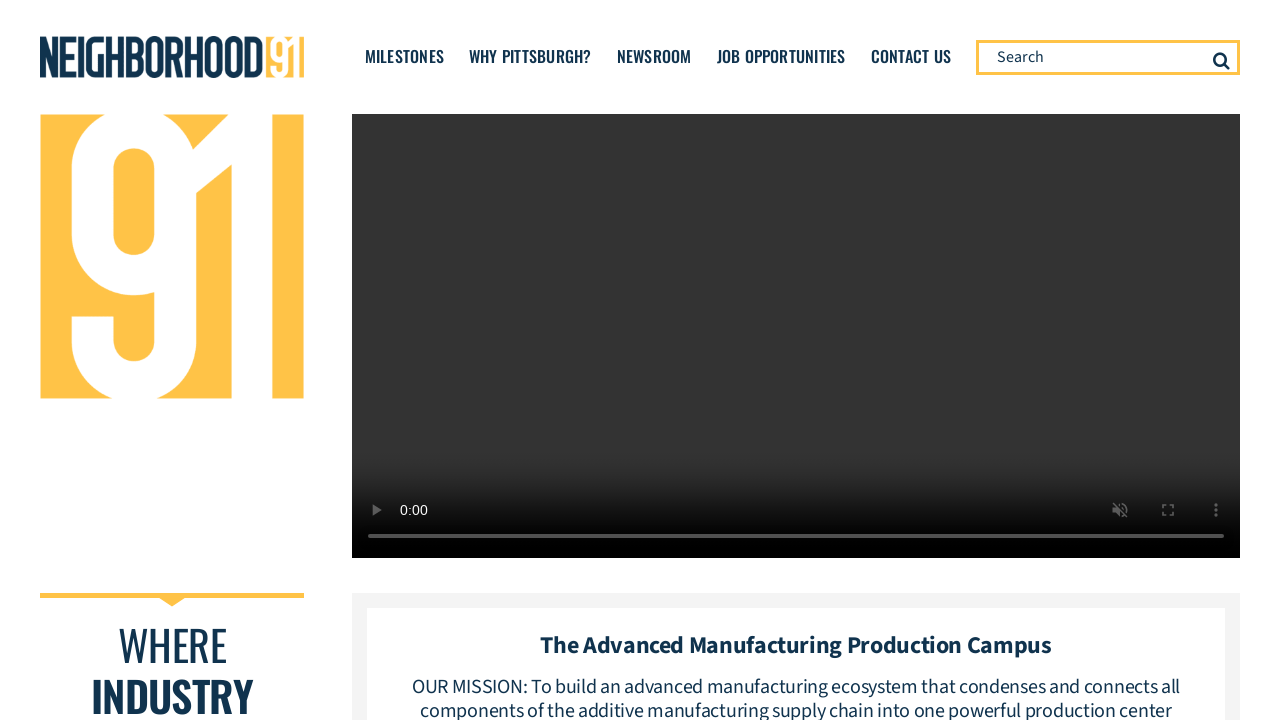

Retrieved all main navigation menu items from #menu-main-nav
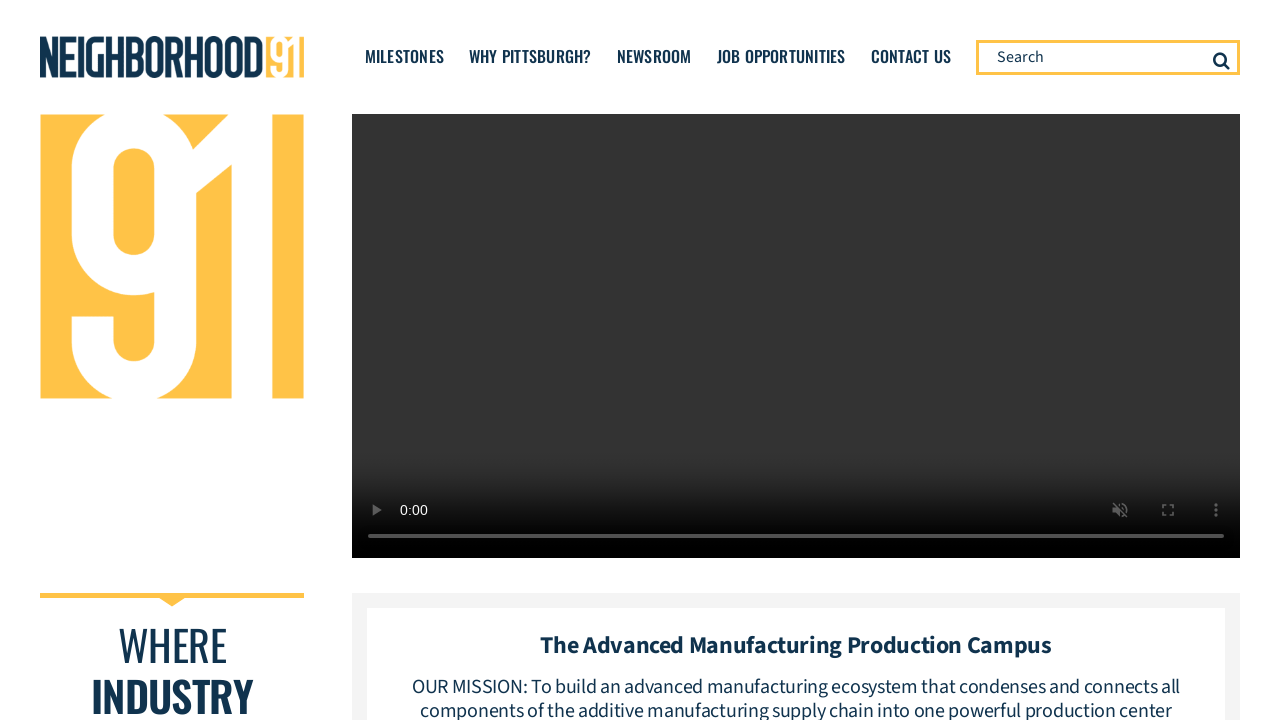

Extracted menu URL: http://neighborhood91.com/milestones
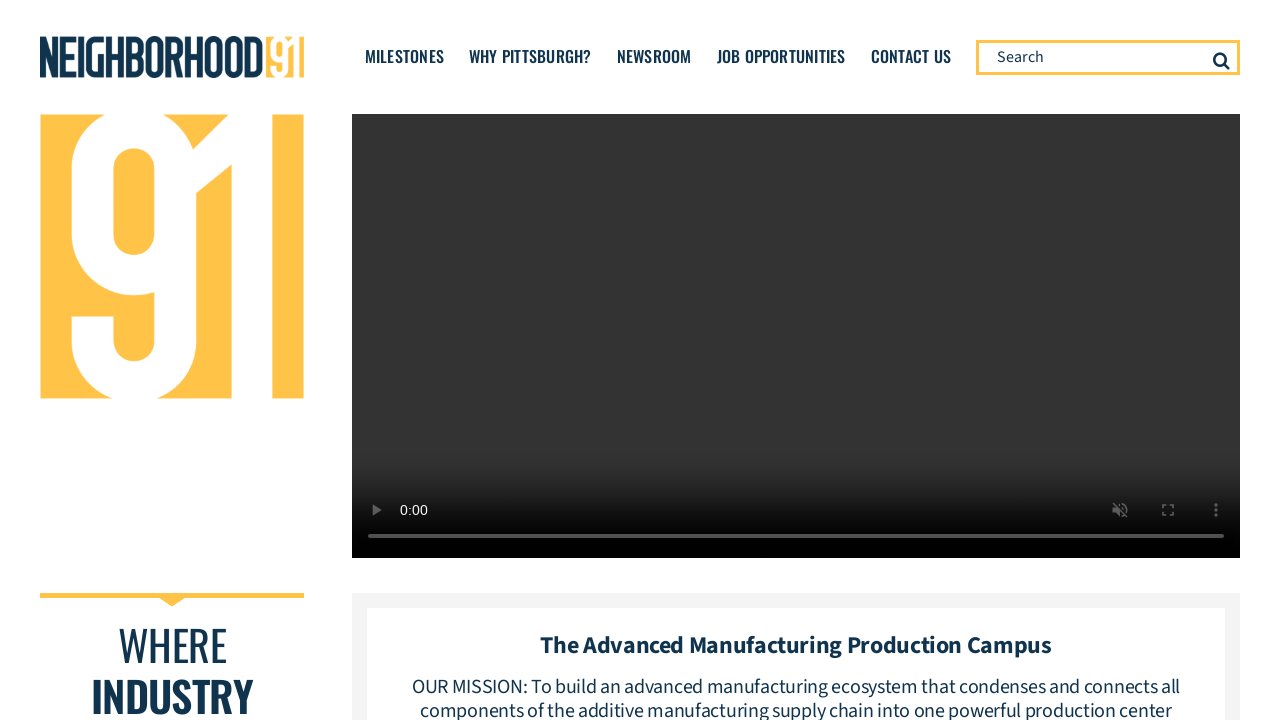

Extracted menu URL: https://www.neighborhood91.com/why-pittsburgh/
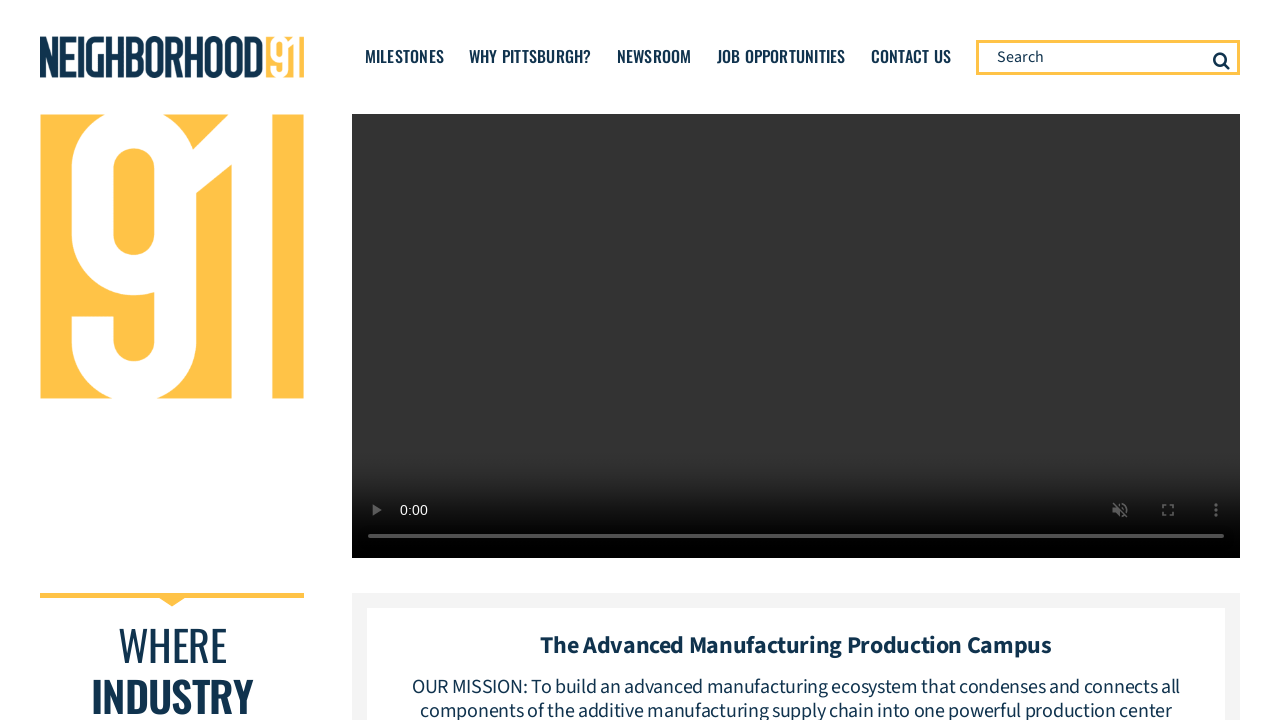

Extracted menu URL: https://www.neighborhood91.com/newsroom/
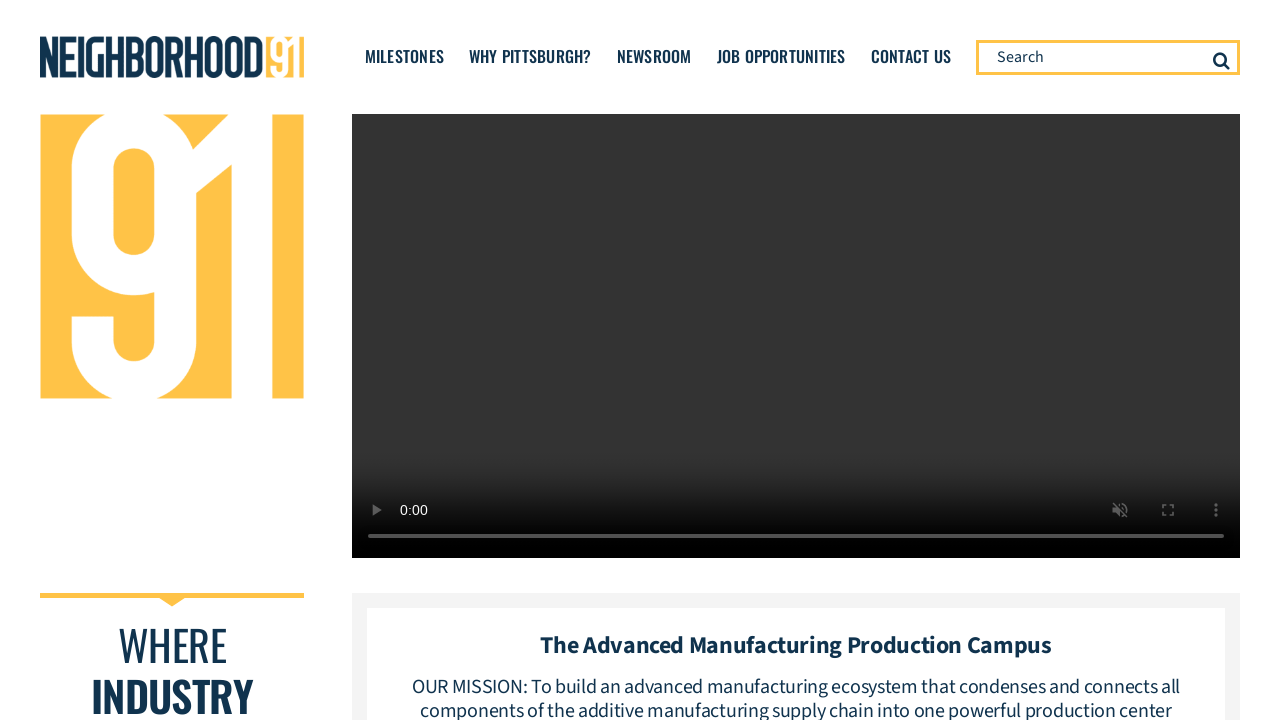

Extracted menu URL: https://www.neighborhood91.com/job-opportunities/
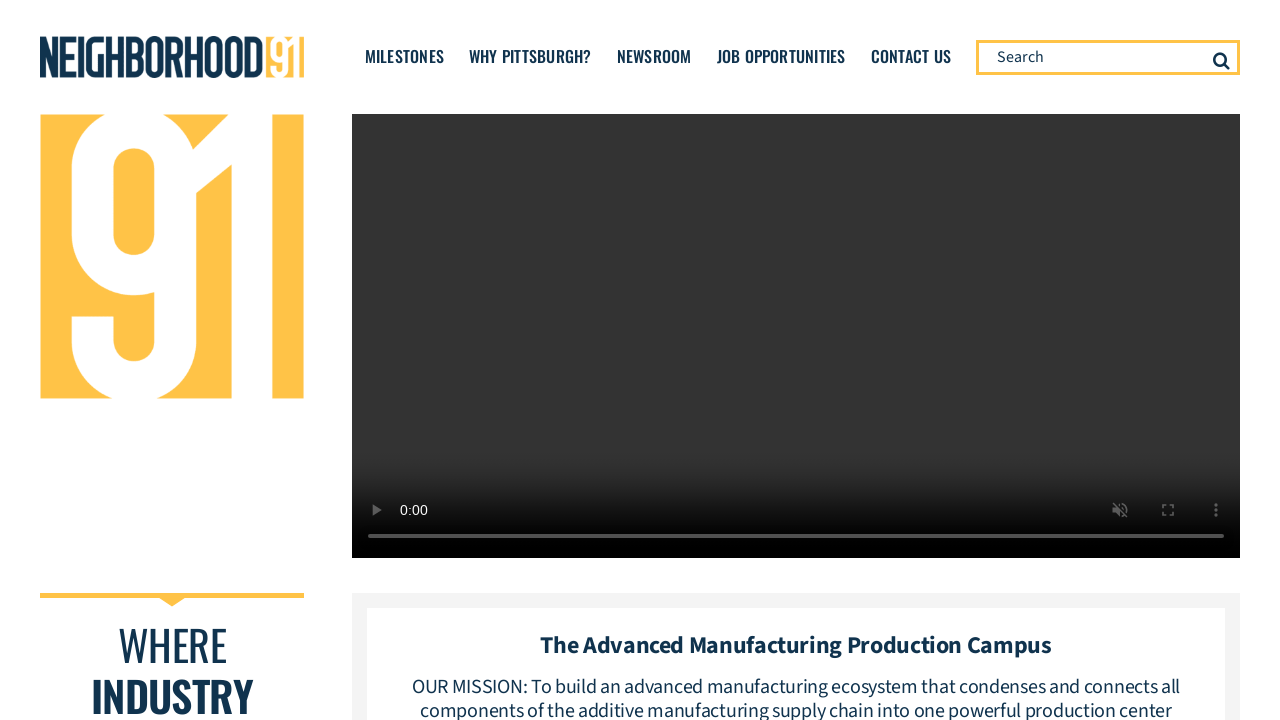

Extracted menu URL: https://www.neighborhood91.com/contact-us/
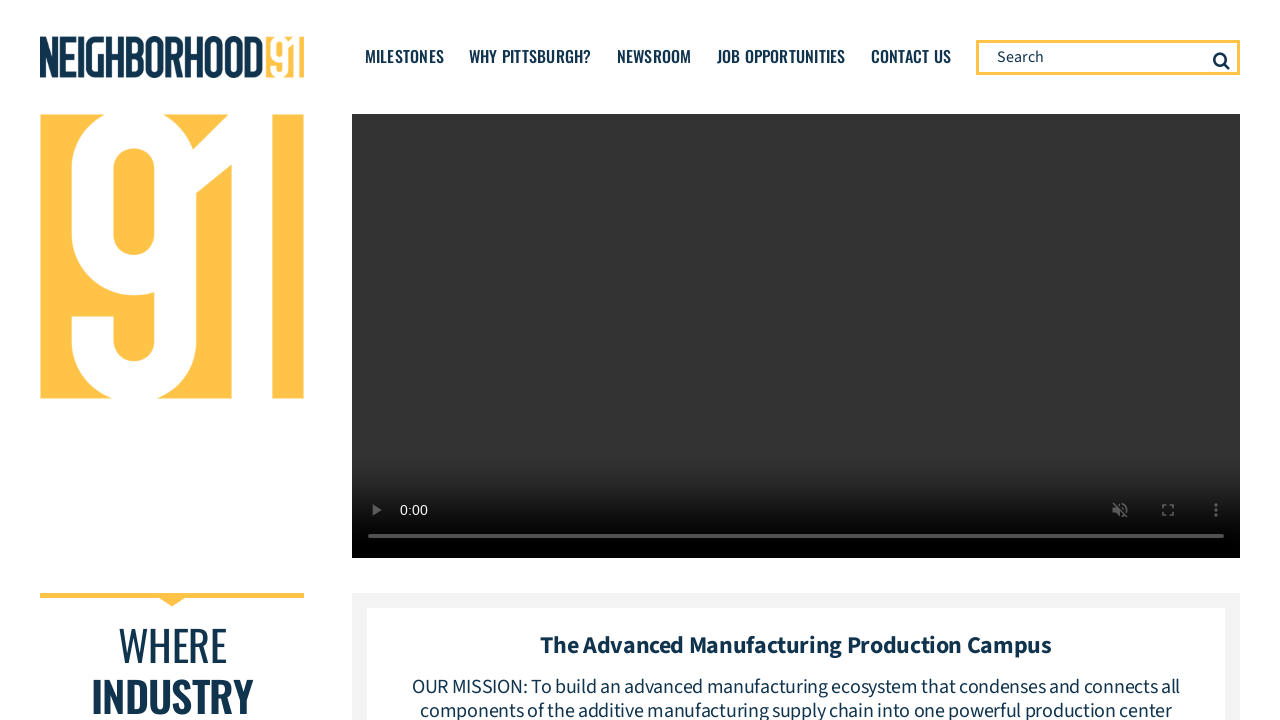

Removed duplicate URLs, total unique URLs: 6
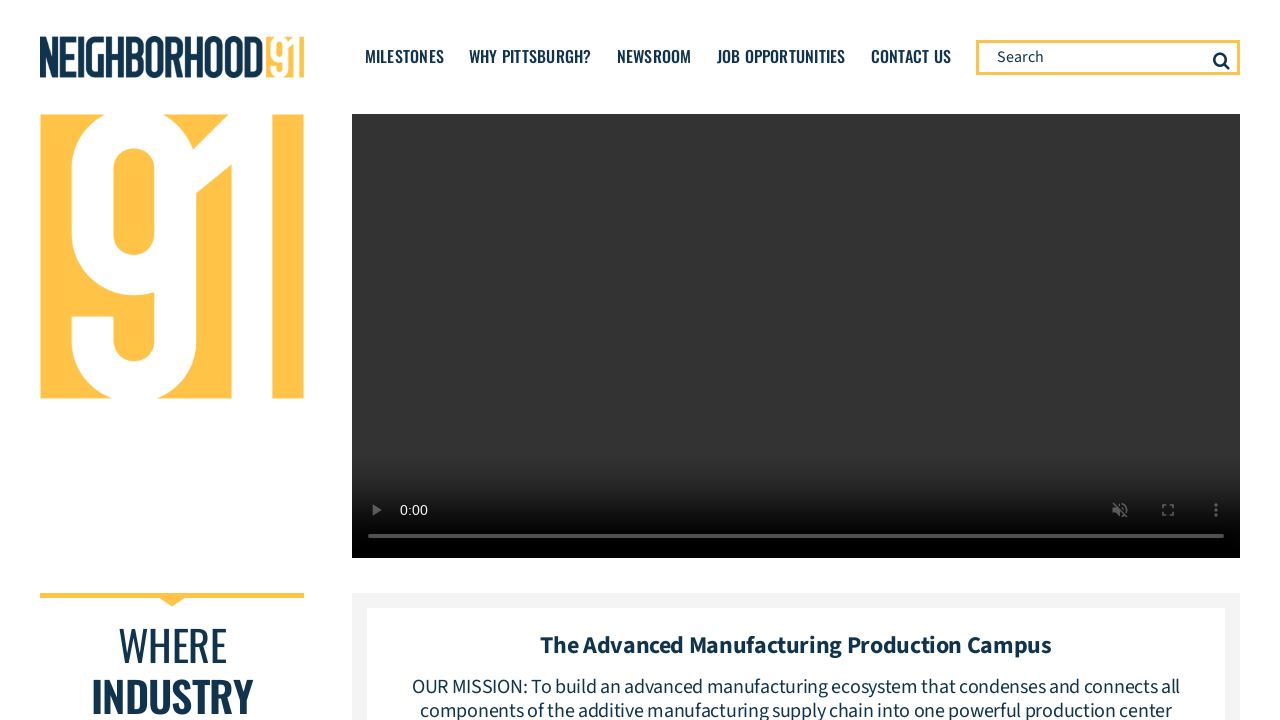

Navigated to URL: https://www.neighborhood91.com/newsroom/
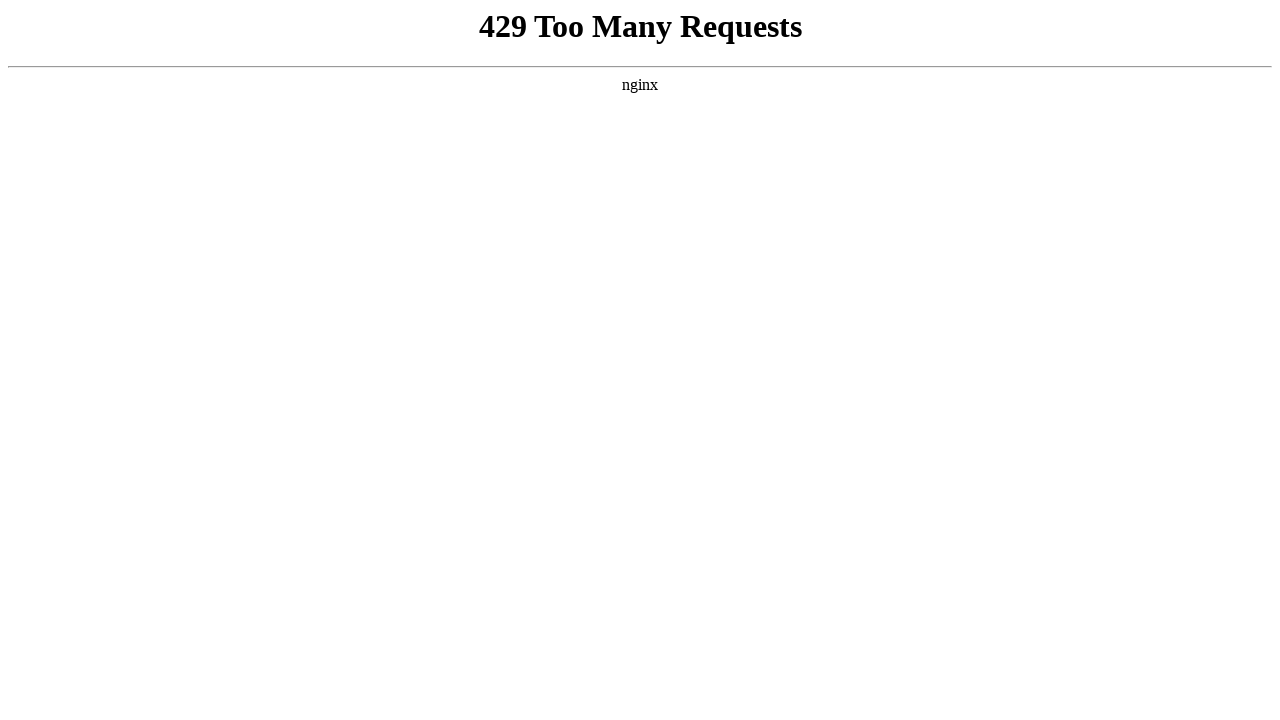

Hid scroll-to-top button (#toTop)
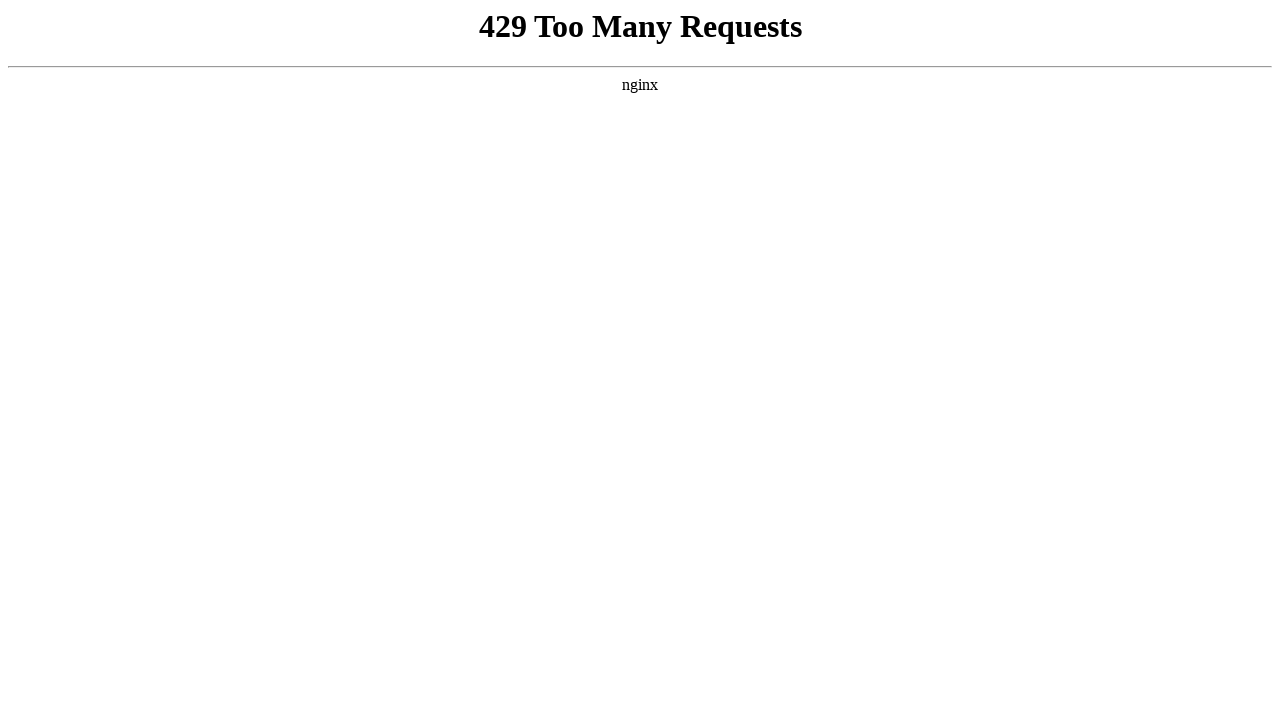

Hid map marker icons
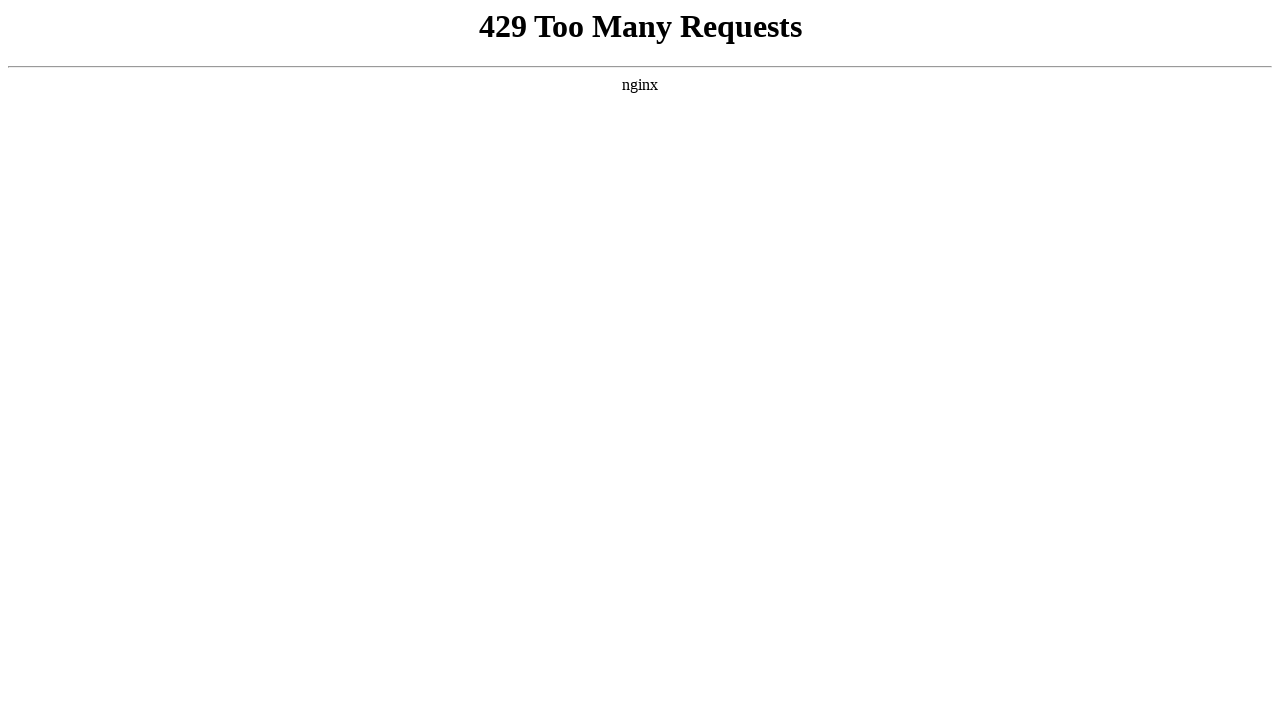

Scrolled through entire page content for lazy-loading
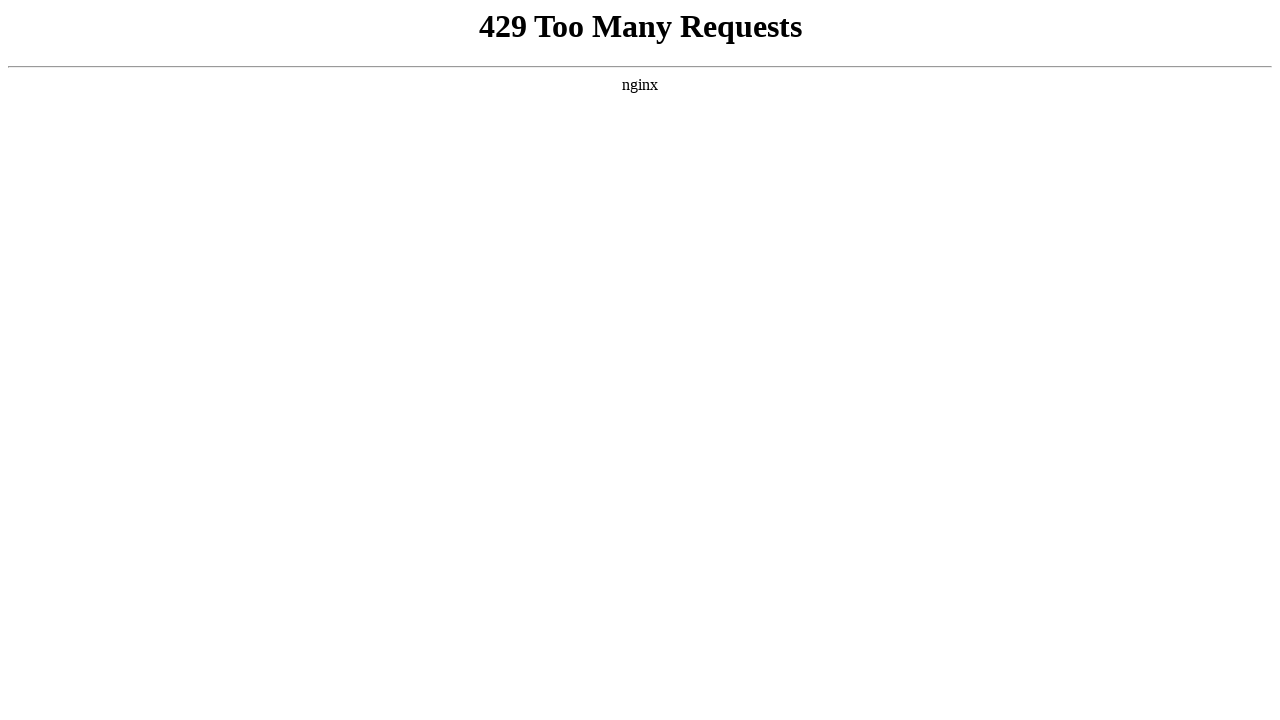

Waited for lazy-loaded content to load
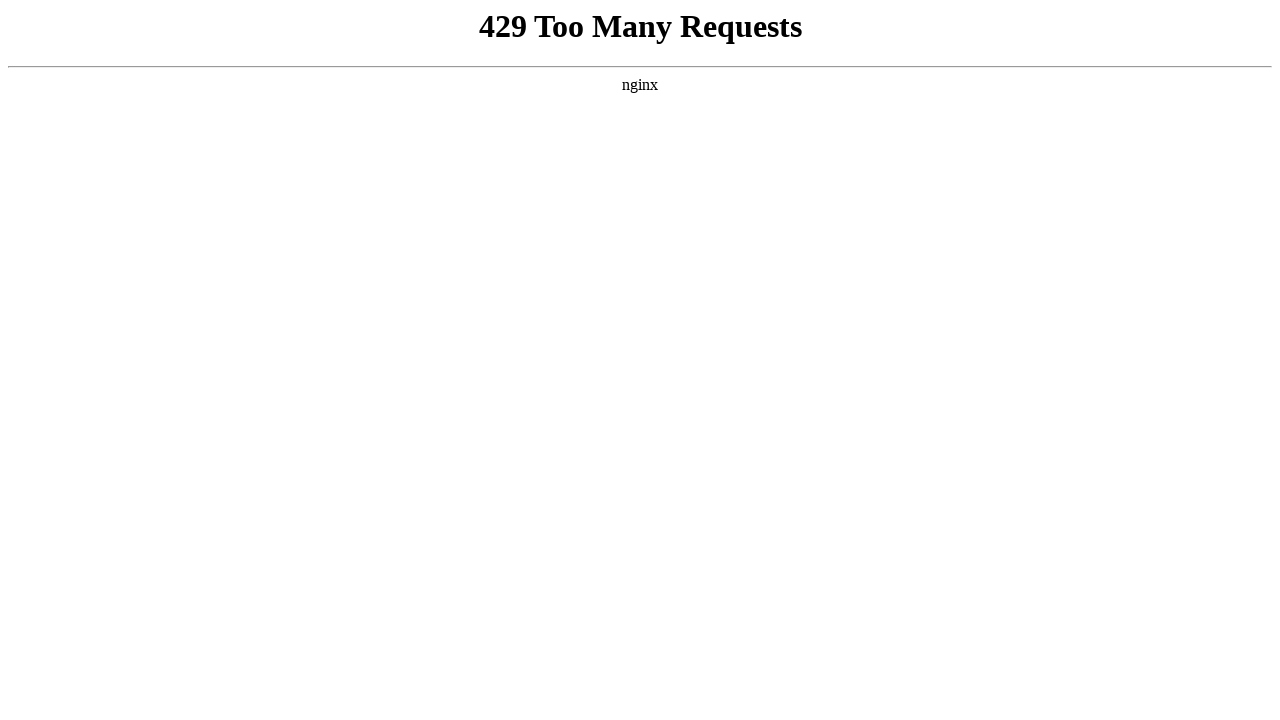

Navigated to URL: https://www.neighborhood91.com/contact-us/
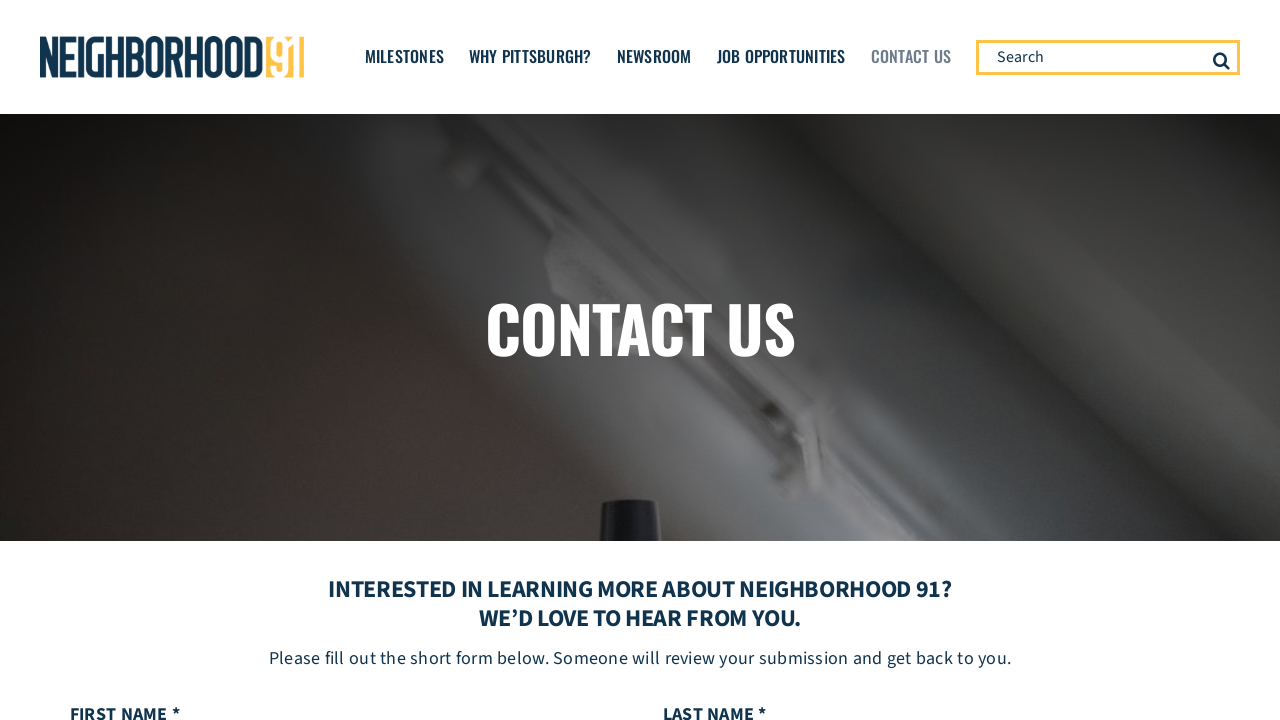

Hid scroll-to-top button (#toTop)
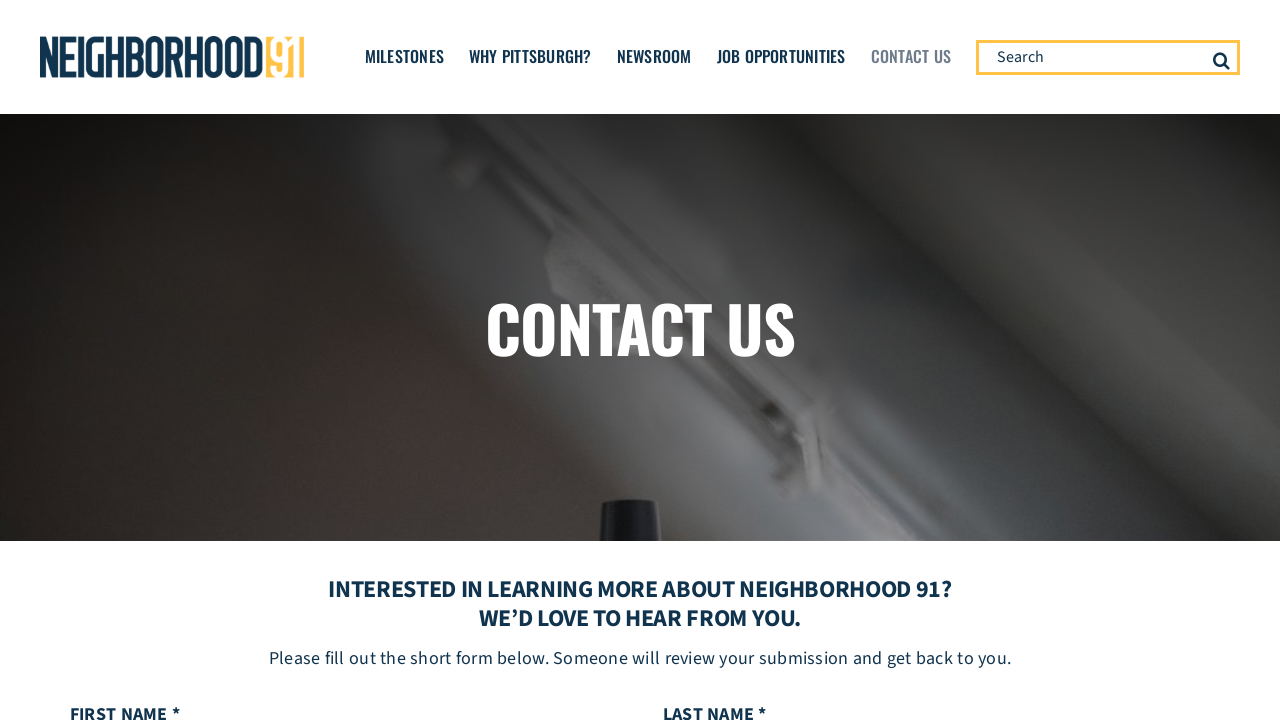

Hid map marker icons
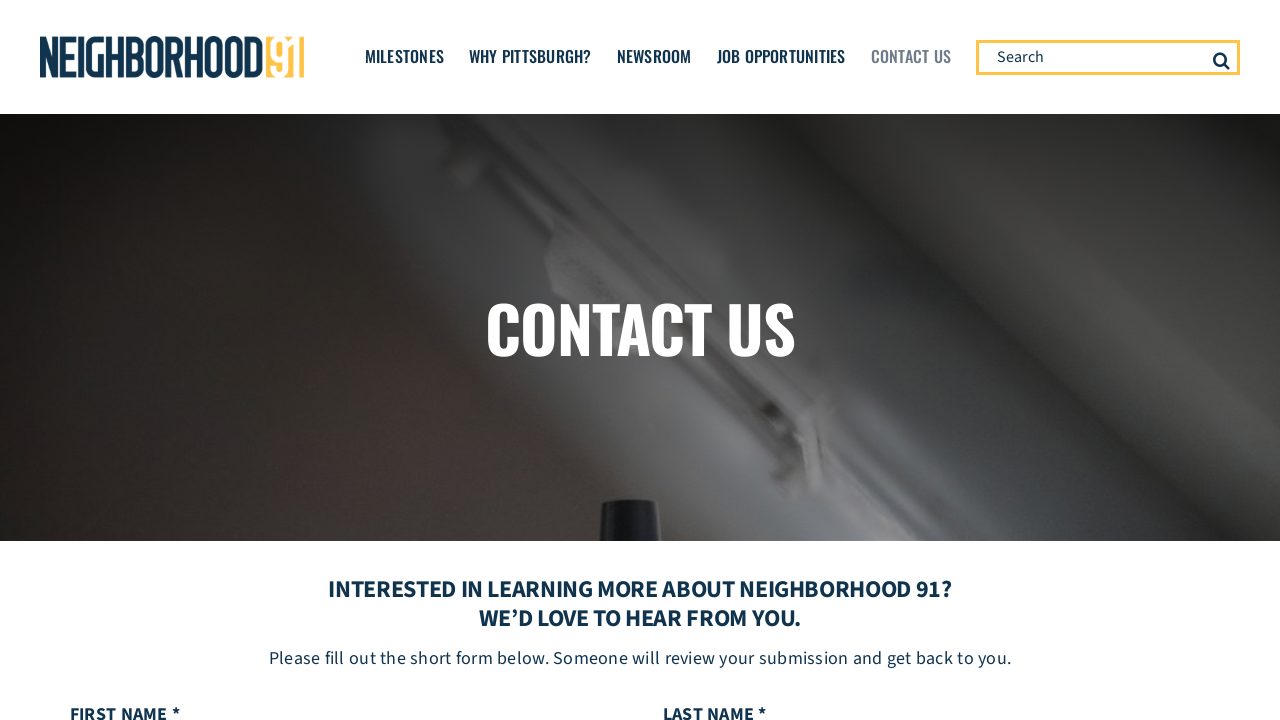

Scrolled through entire page content for lazy-loading
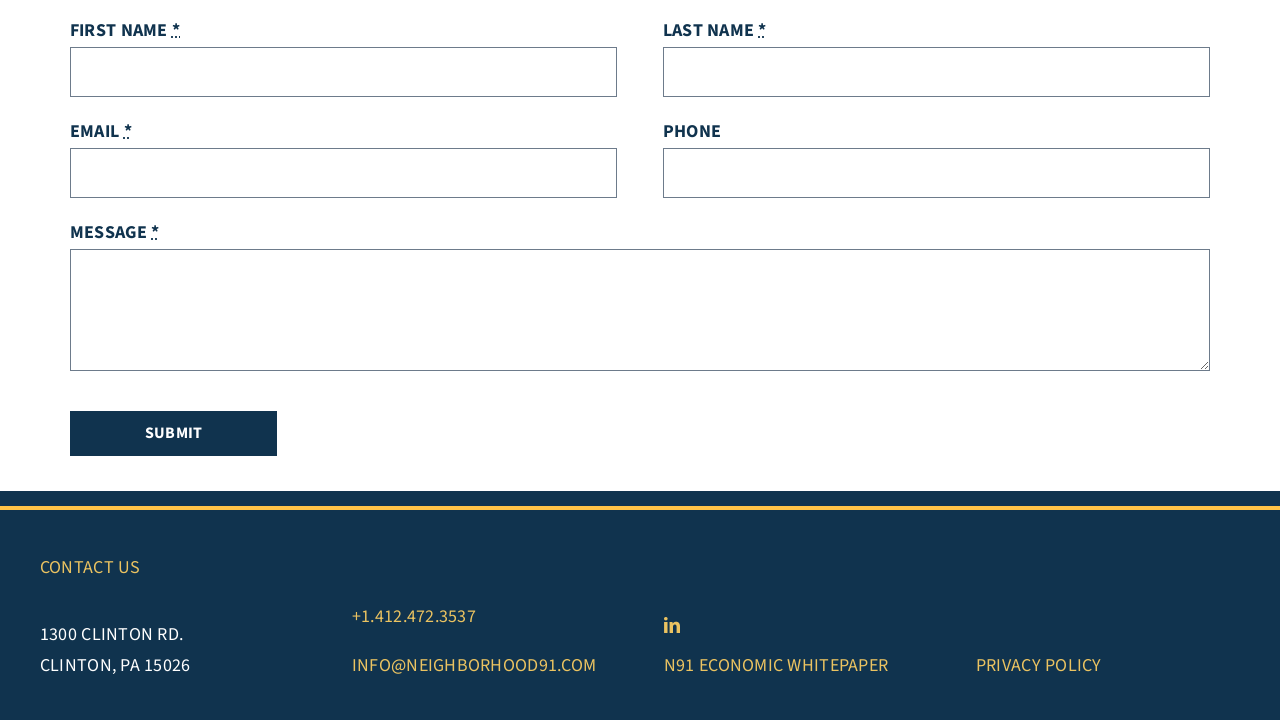

Waited for lazy-loaded content to load
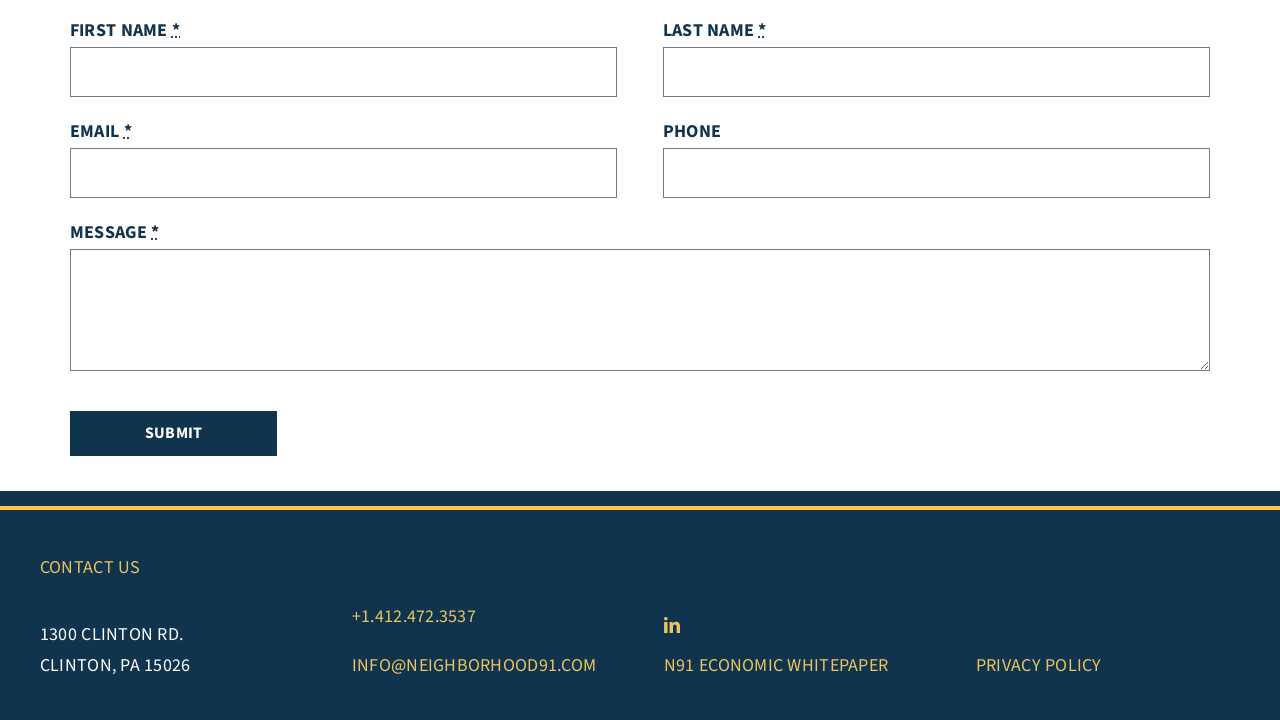

Navigated to URL: http://neighborhood91.com/milestones
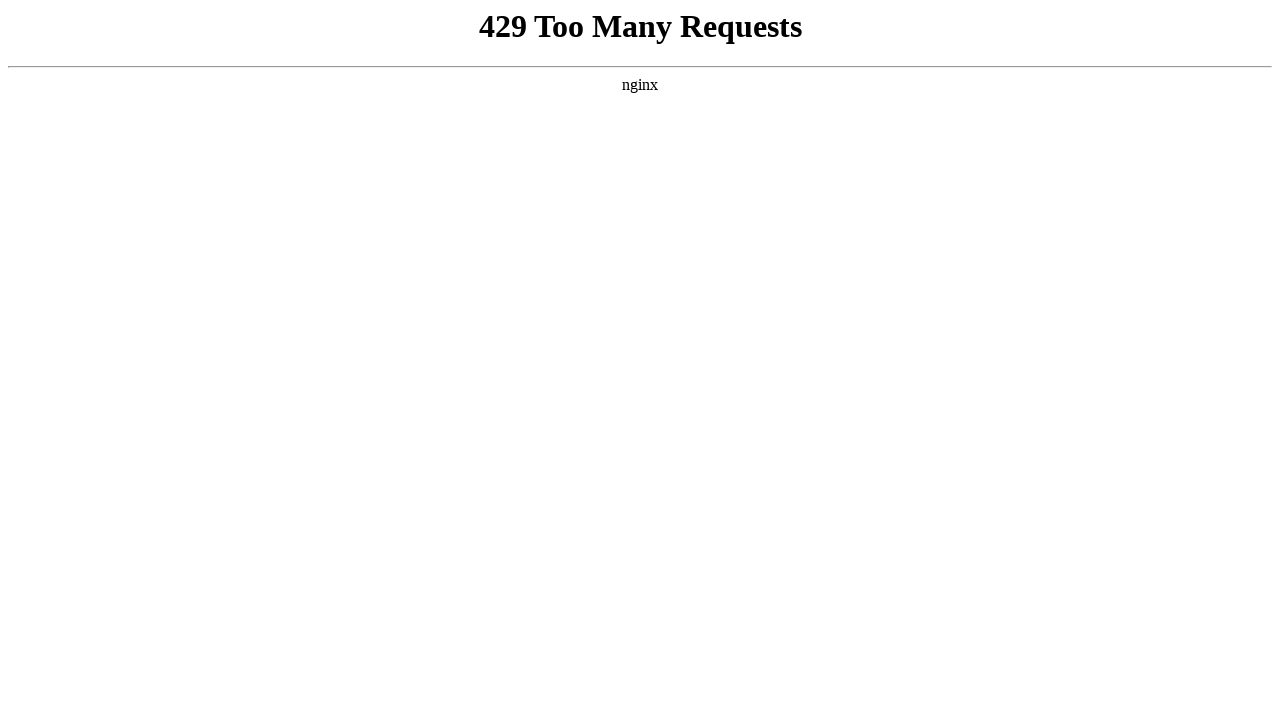

Hid scroll-to-top button (#toTop)
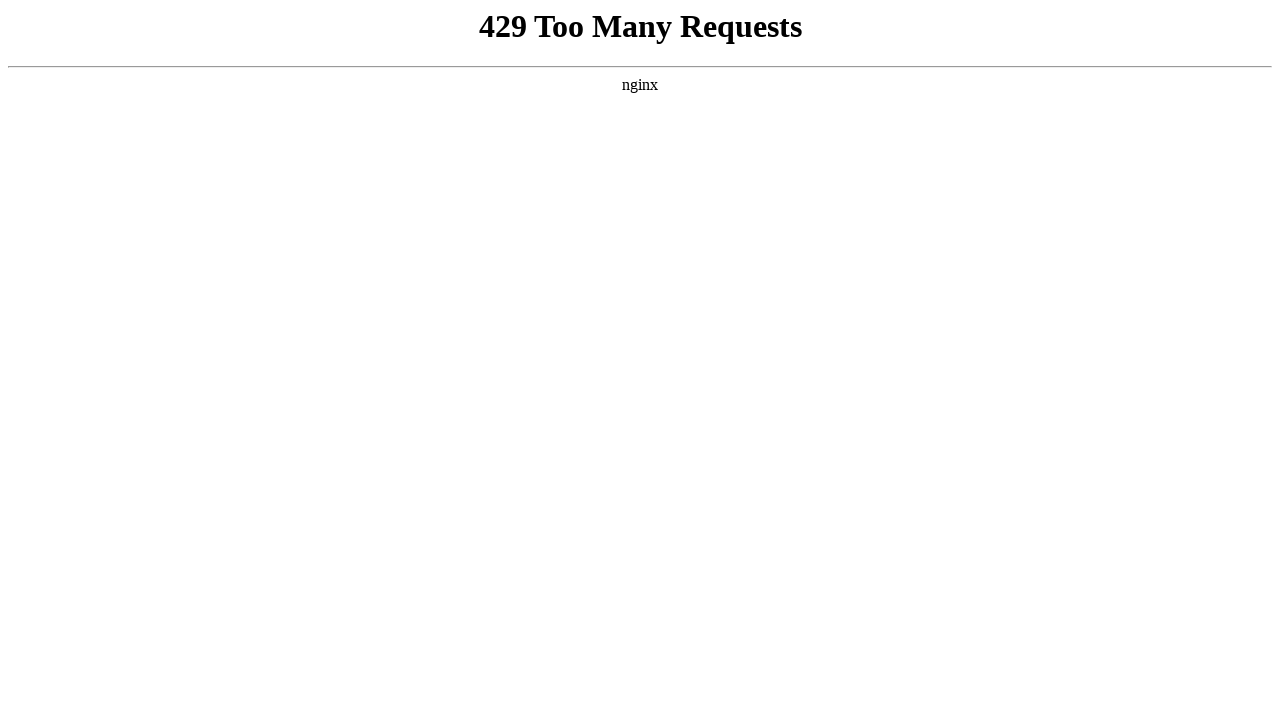

Hid map marker icons
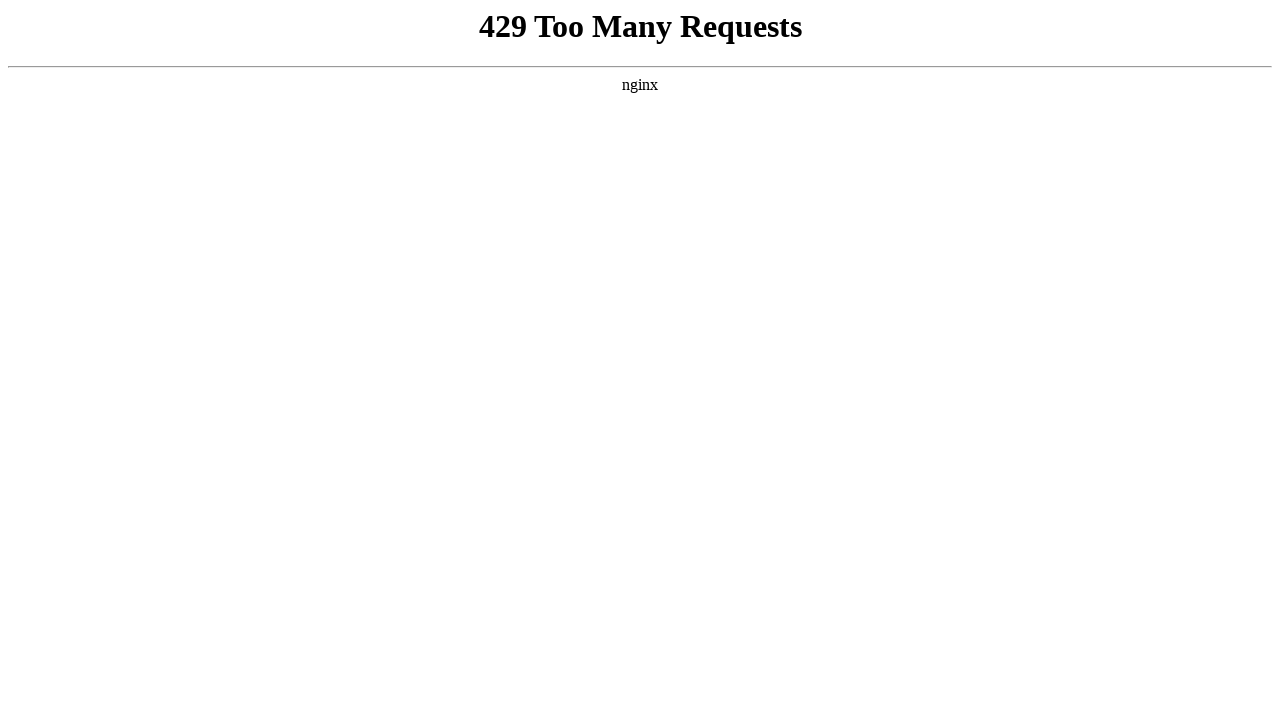

Scrolled through entire page content for lazy-loading
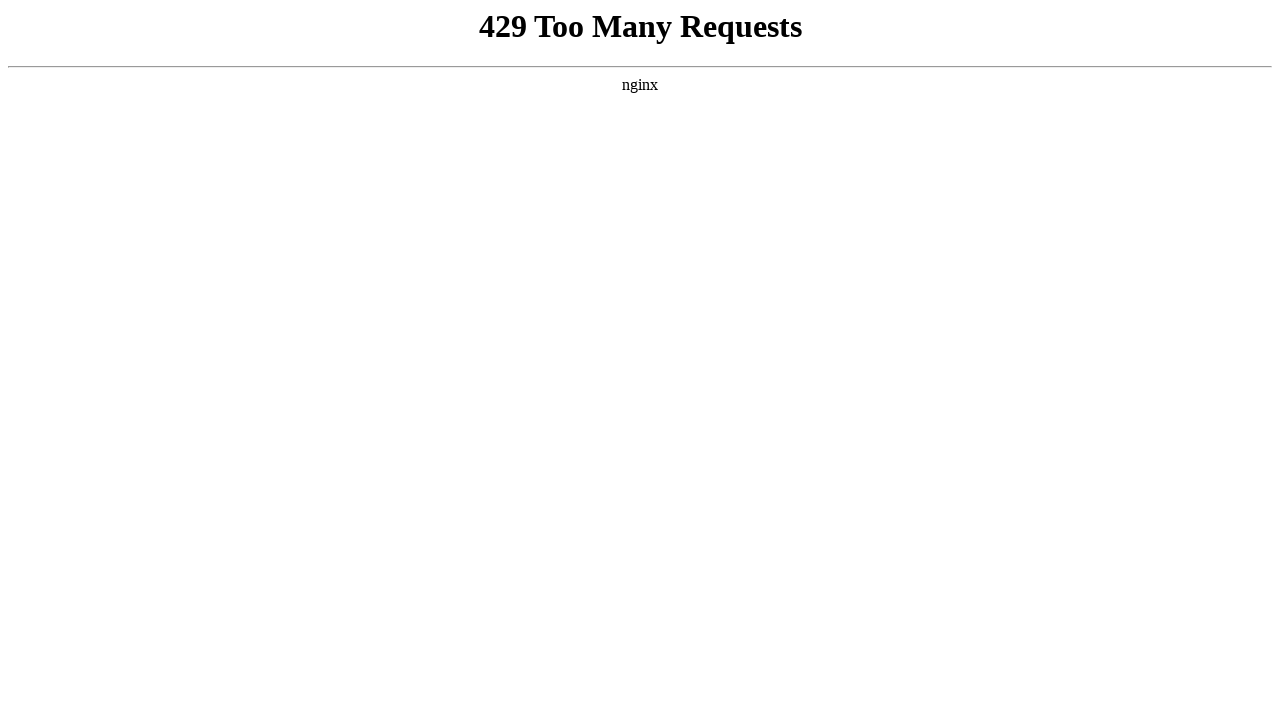

Waited for lazy-loaded content to load
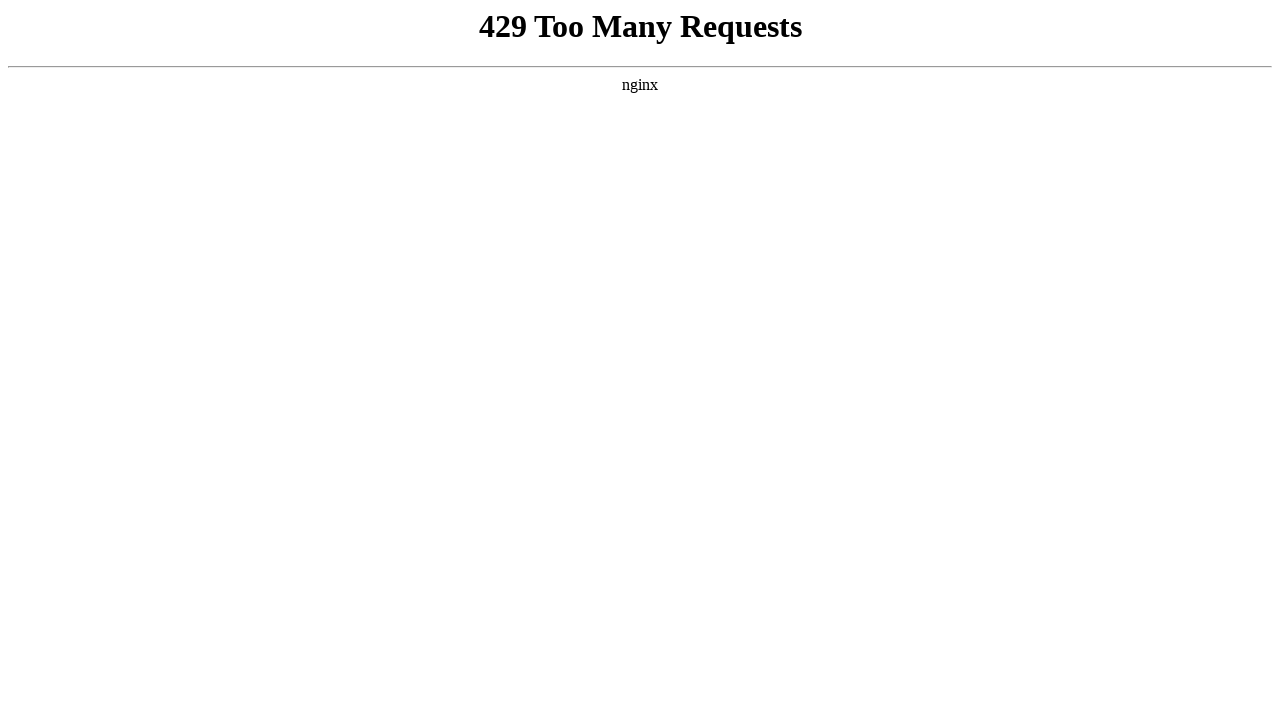

Navigated to URL: https://neighborhood91.com/
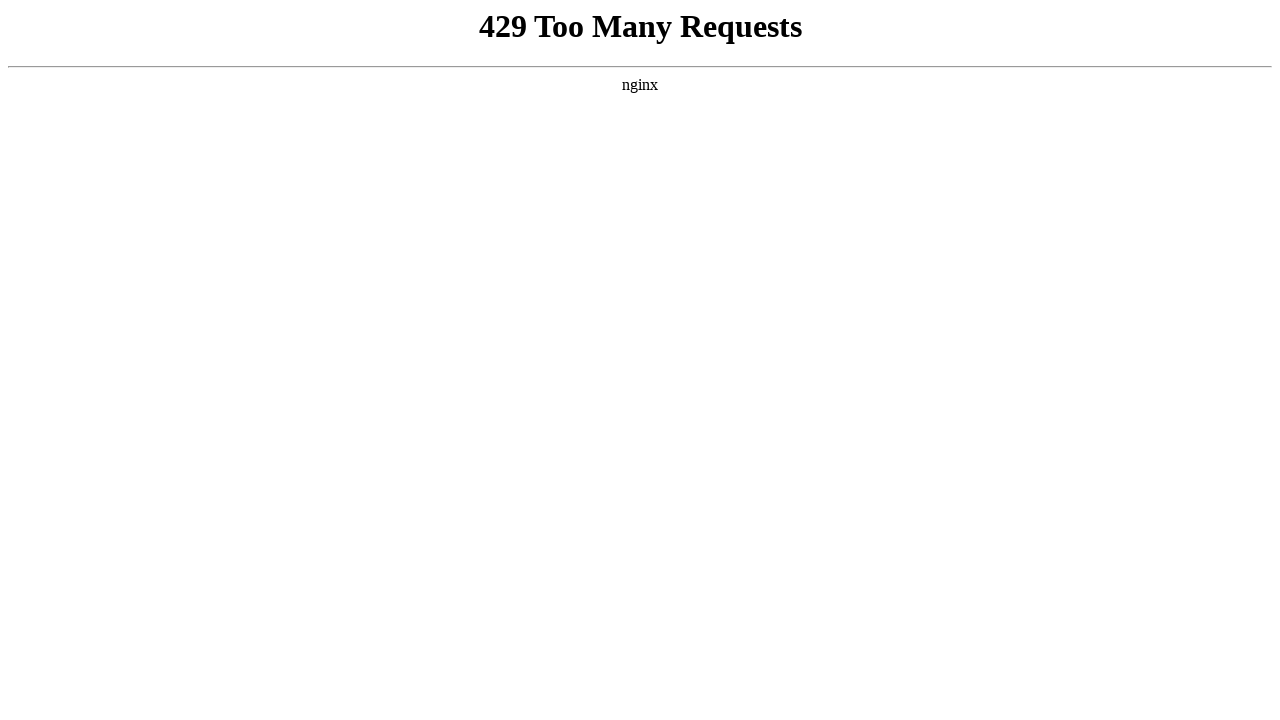

Hid scroll-to-top button (#toTop)
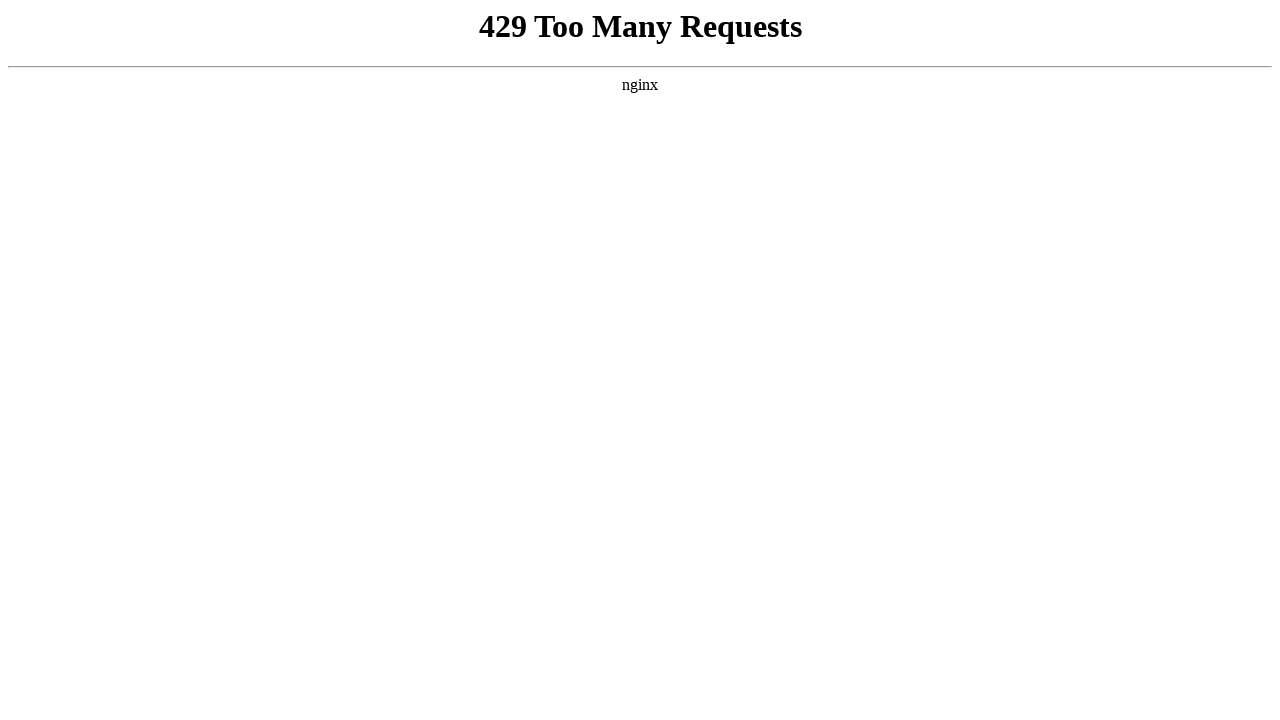

Hid map marker icons
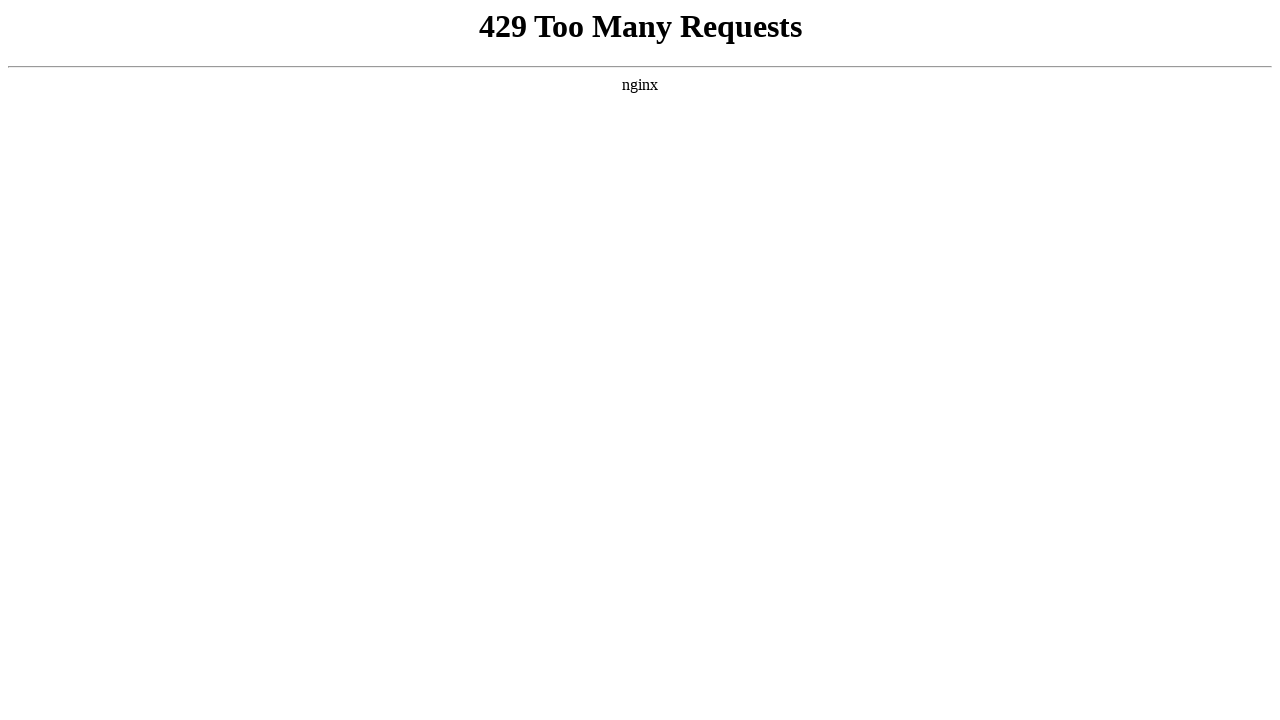

Scrolled through entire page content for lazy-loading
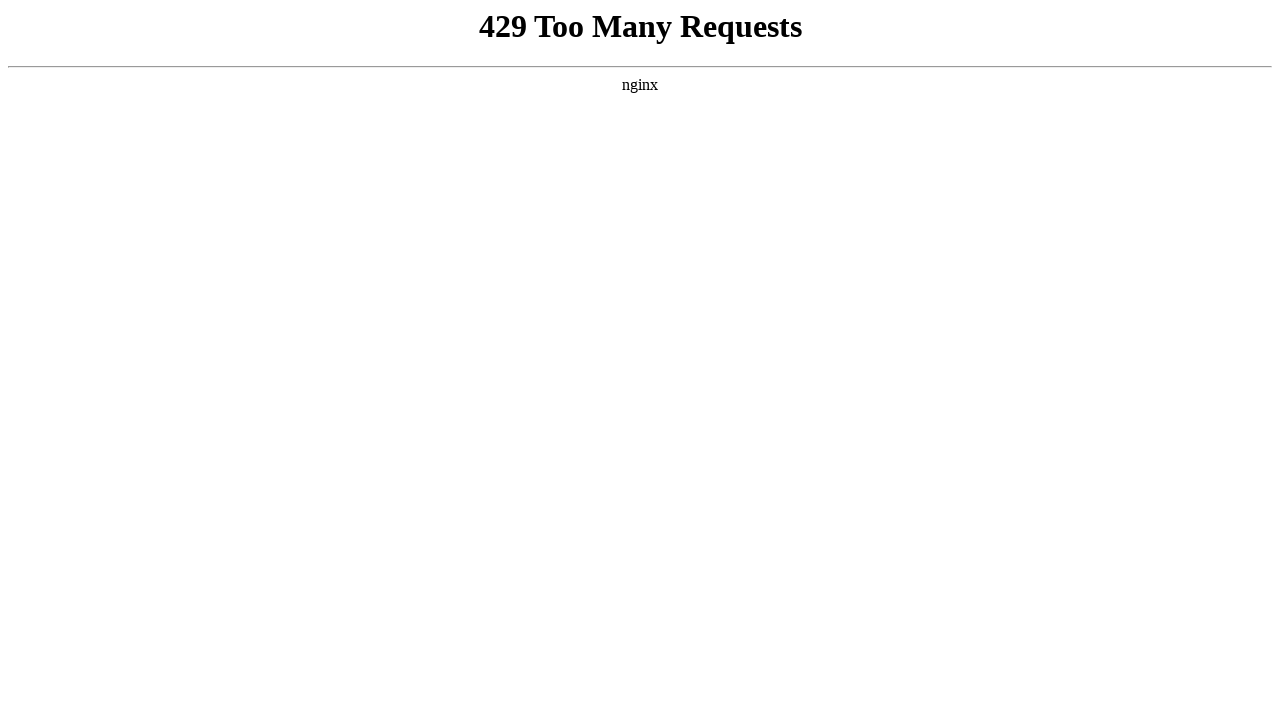

Waited for lazy-loaded content to load
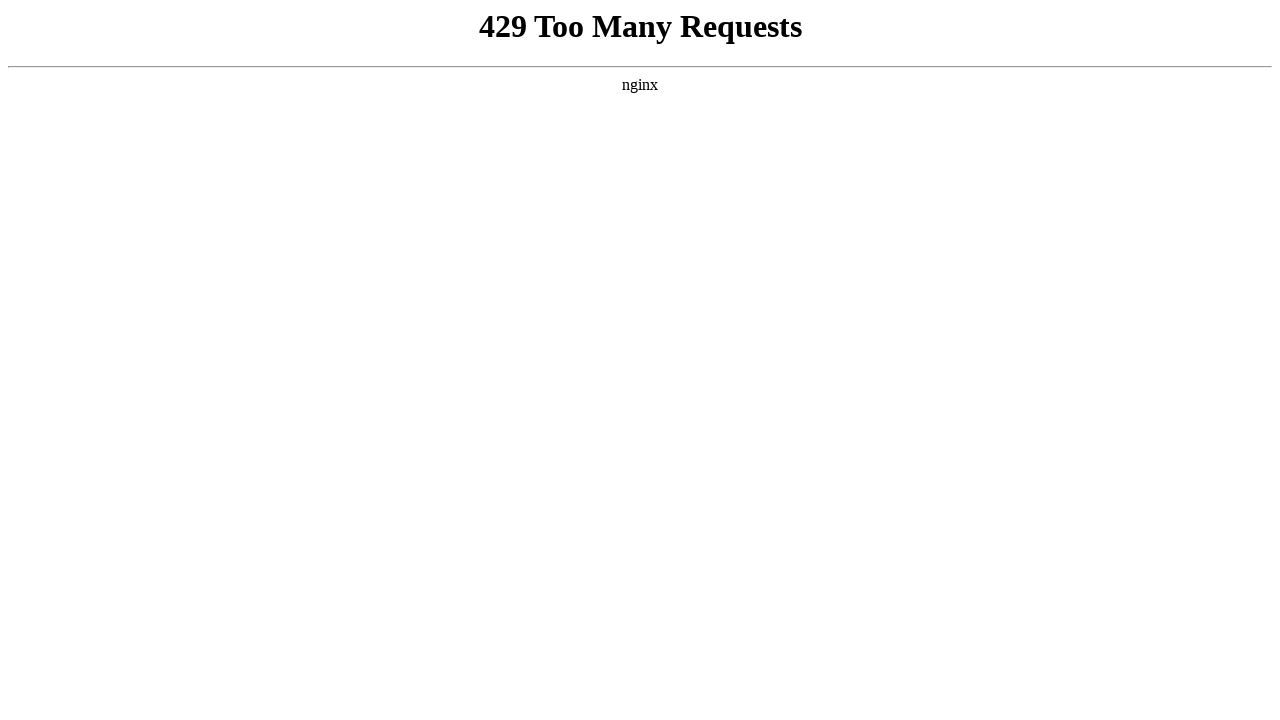

Navigated to URL: https://www.neighborhood91.com/why-pittsburgh/
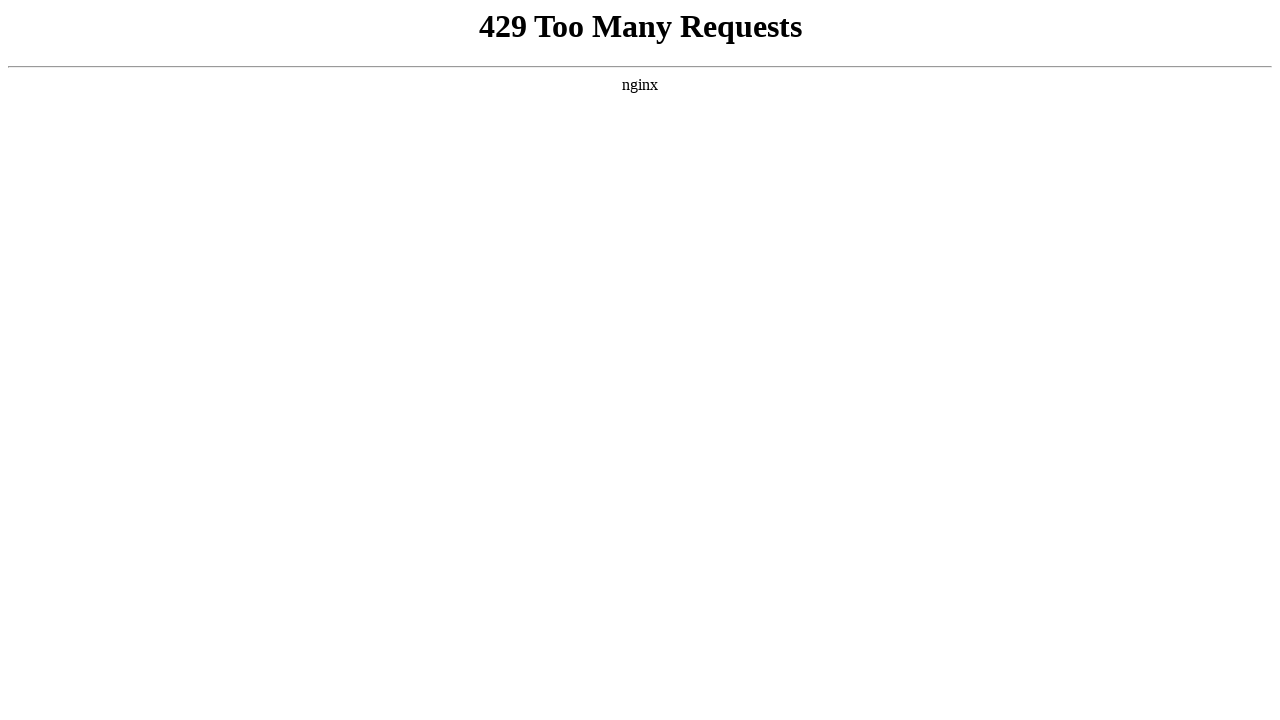

Hid scroll-to-top button (#toTop)
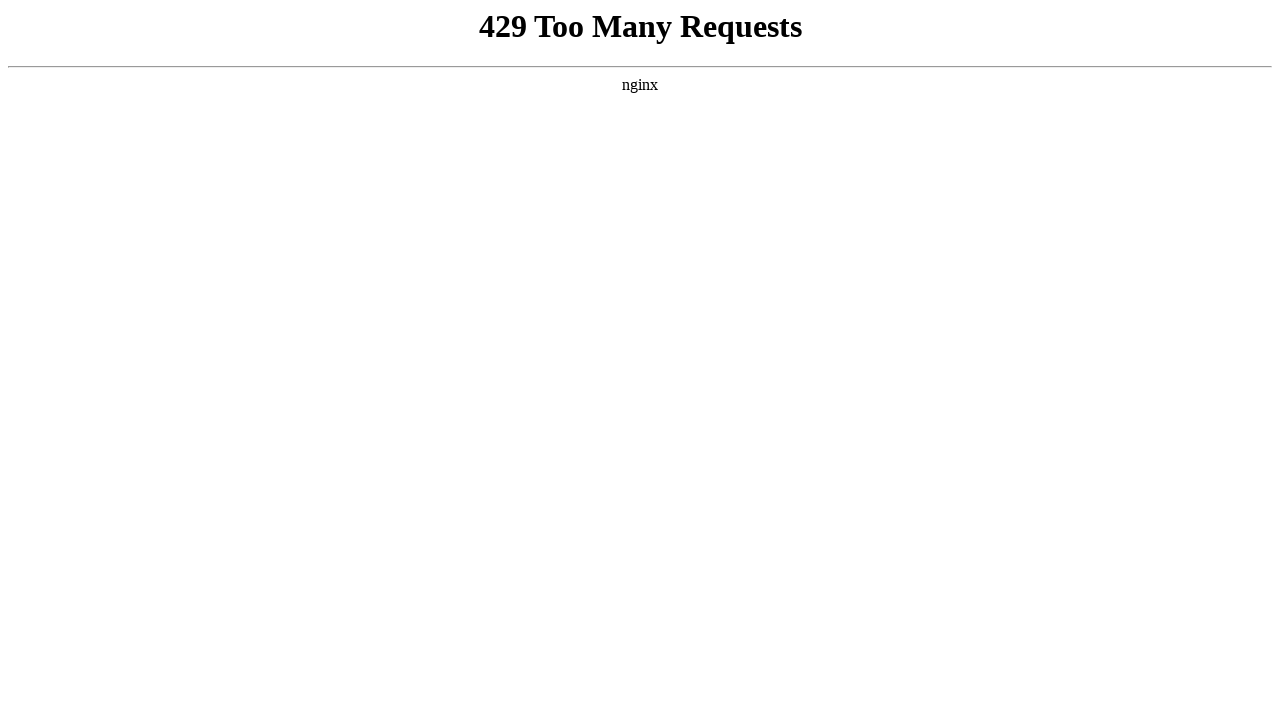

Hid map marker icons
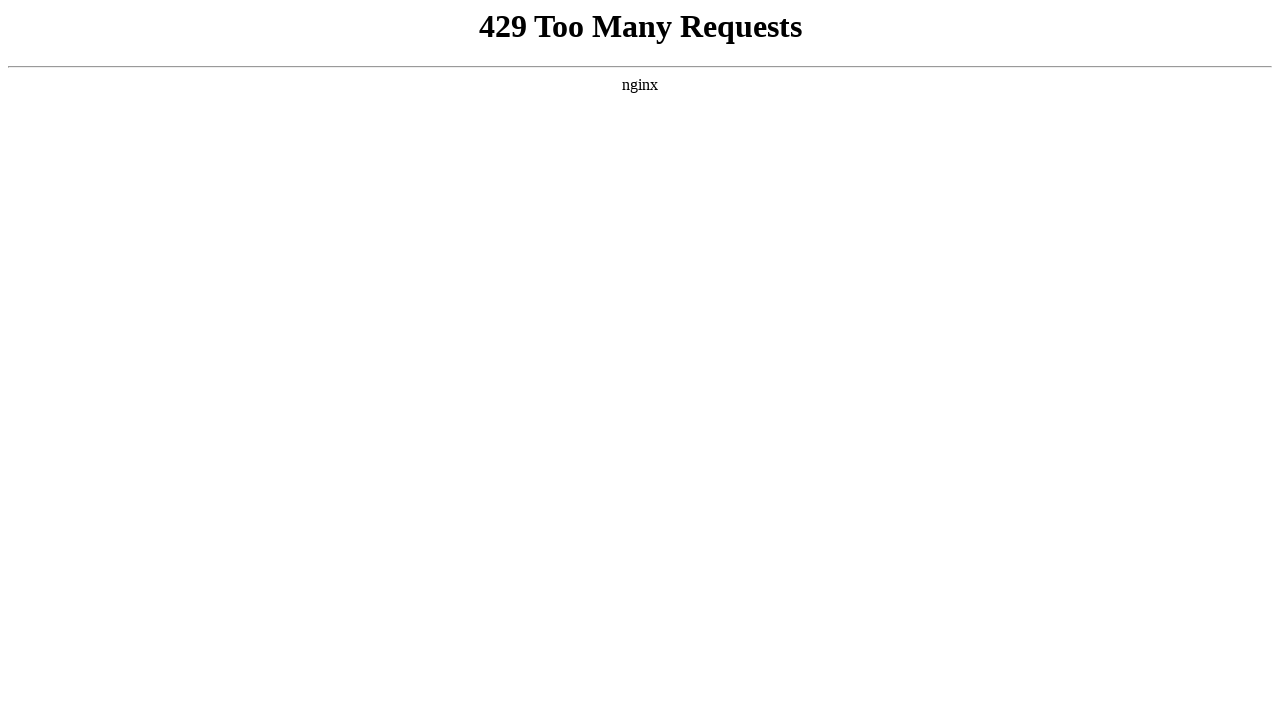

Scrolled through entire page content for lazy-loading
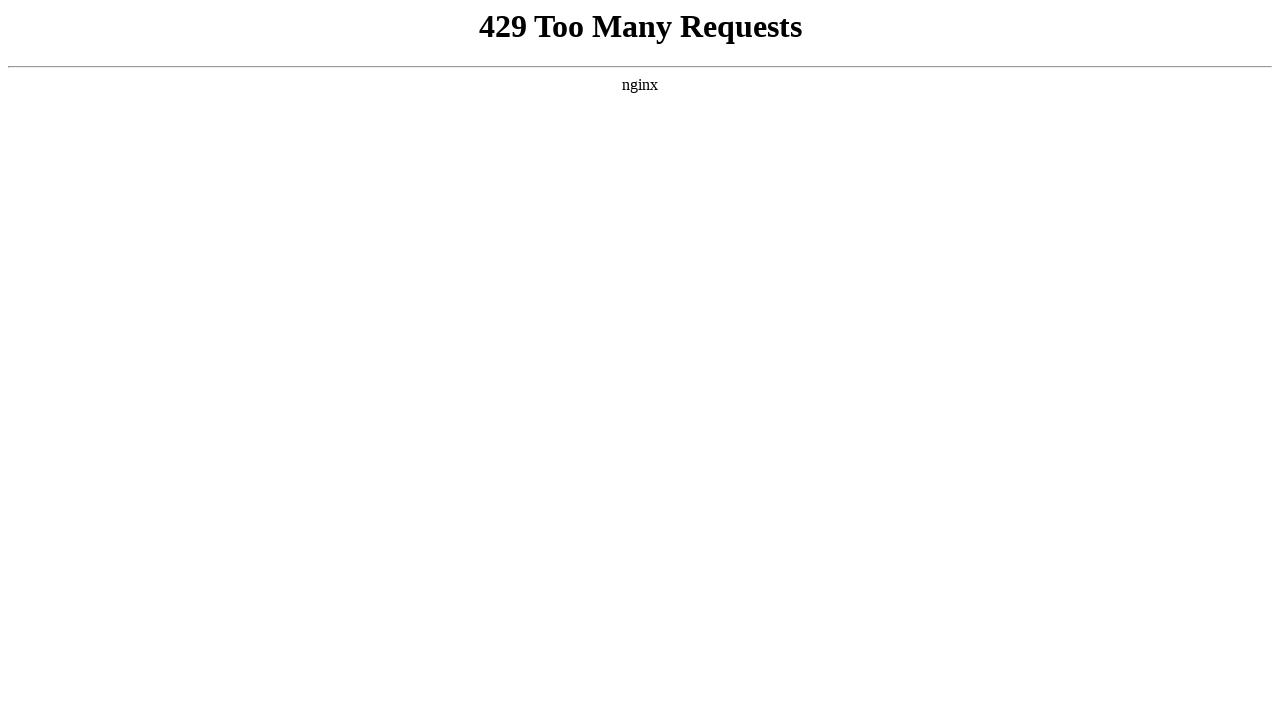

Waited for lazy-loaded content to load
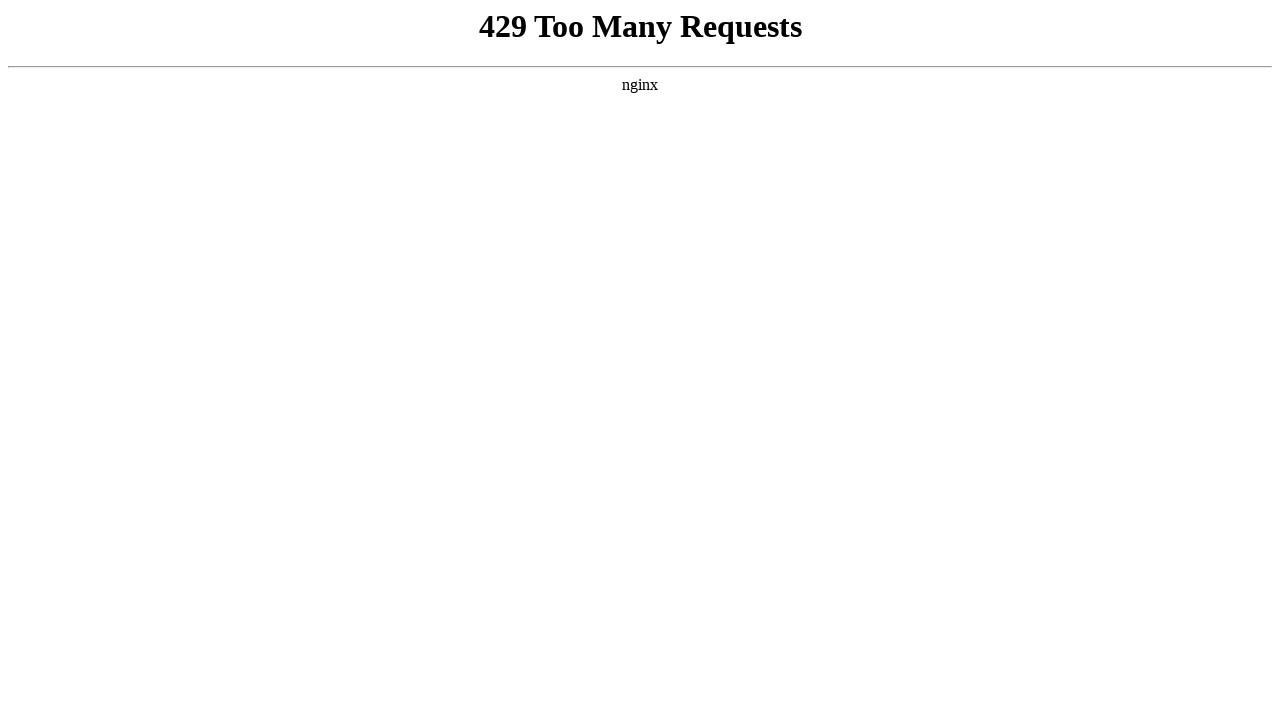

Navigated to URL: https://www.neighborhood91.com/job-opportunities/
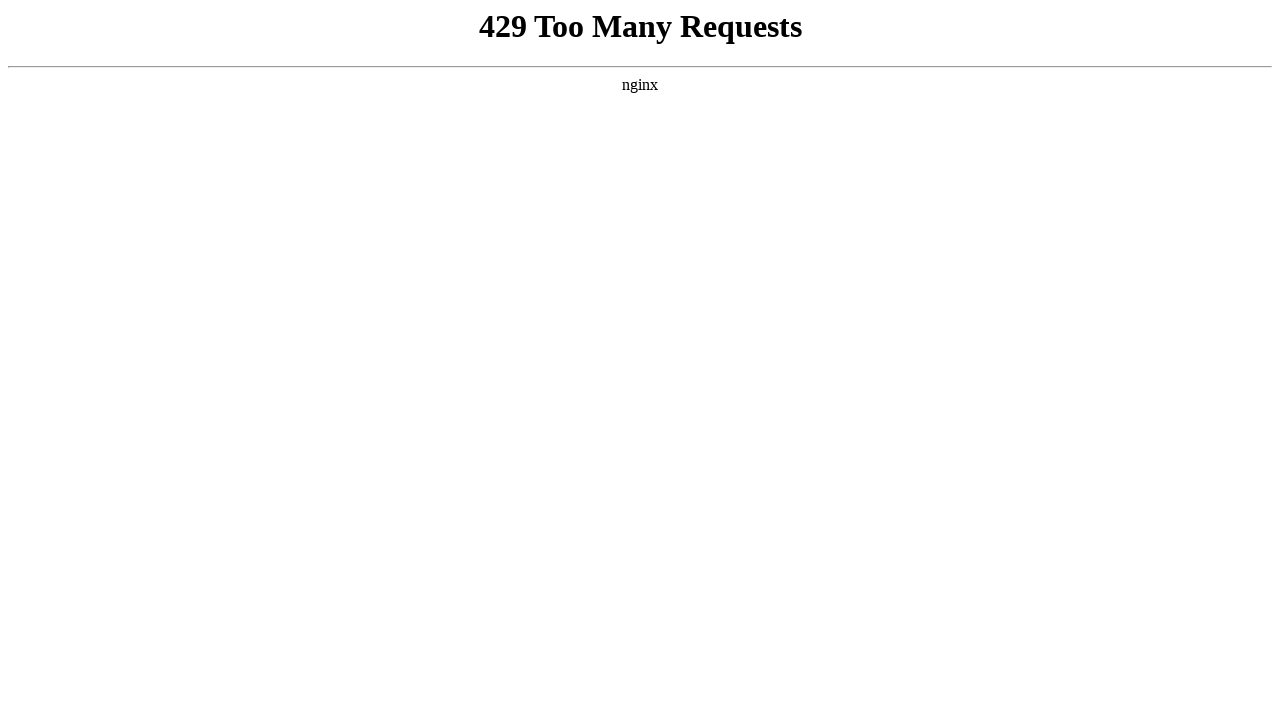

Hid scroll-to-top button (#toTop)
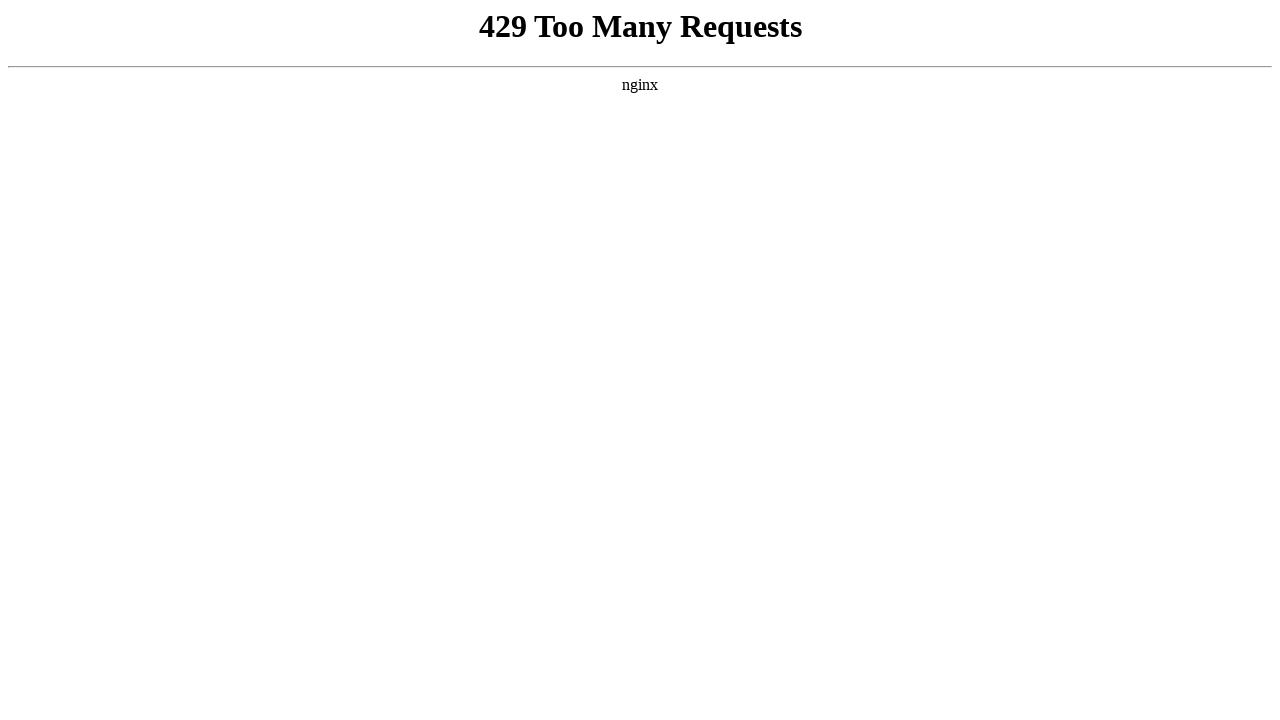

Hid map marker icons
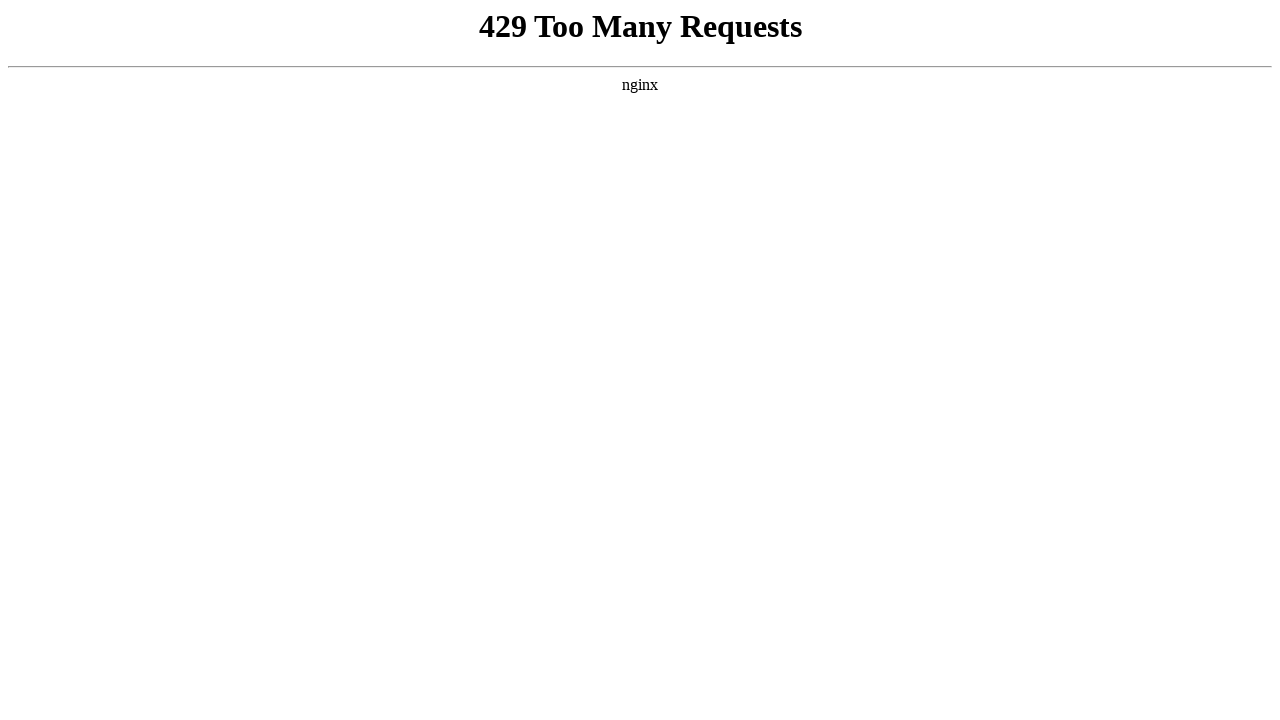

Scrolled through entire page content for lazy-loading
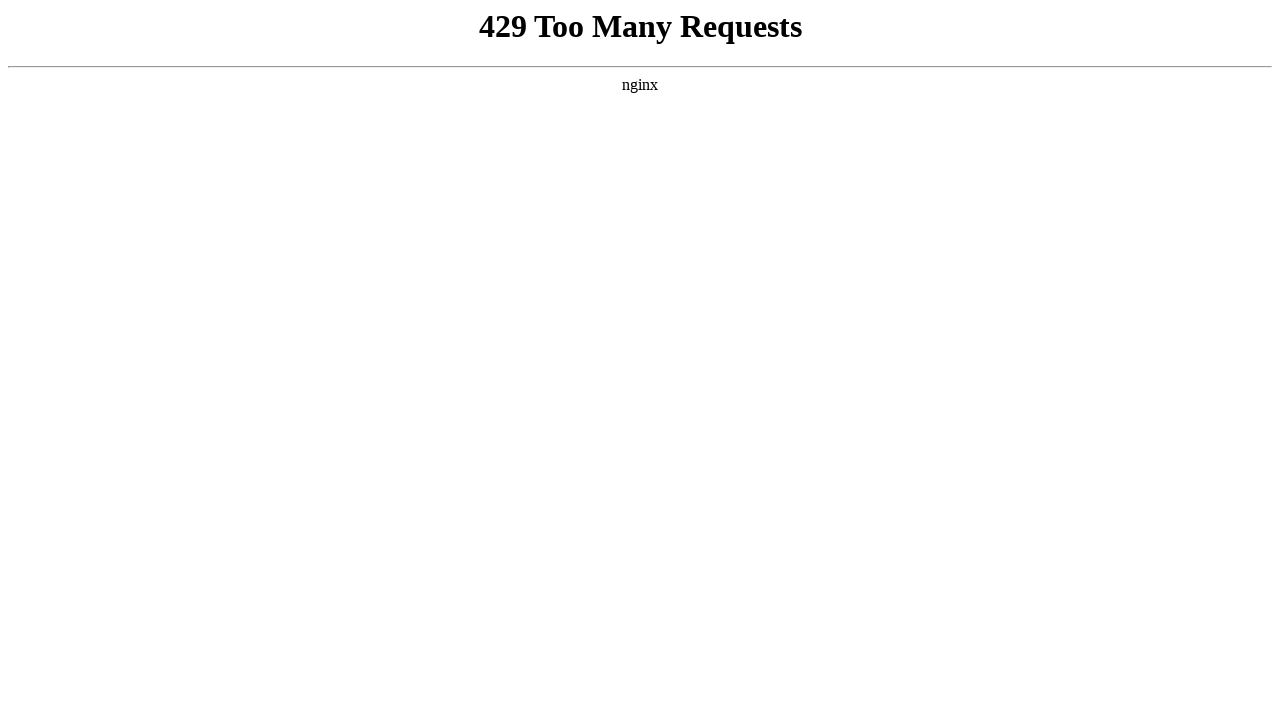

Waited for lazy-loaded content to load
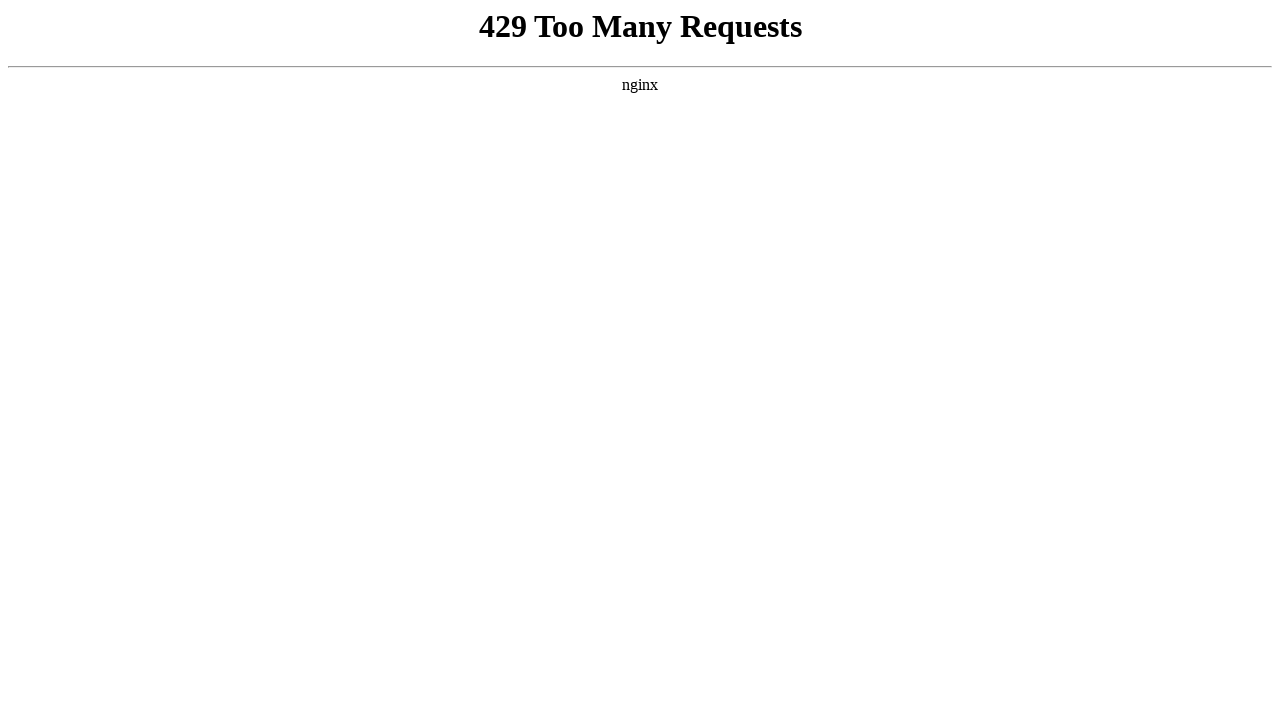

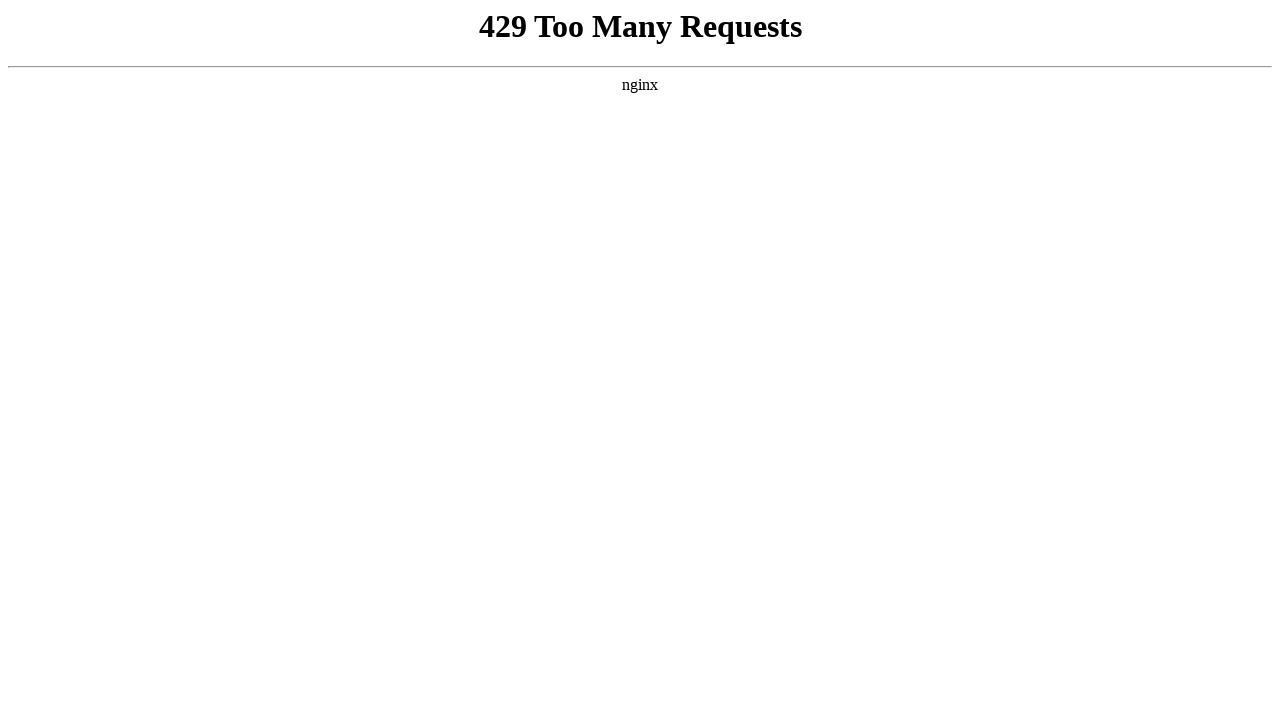